Tests dynamic table pagination by navigating through all pages and interacting with checkboxes in each row

Starting URL: https://testautomationpractice.blogspot.com/

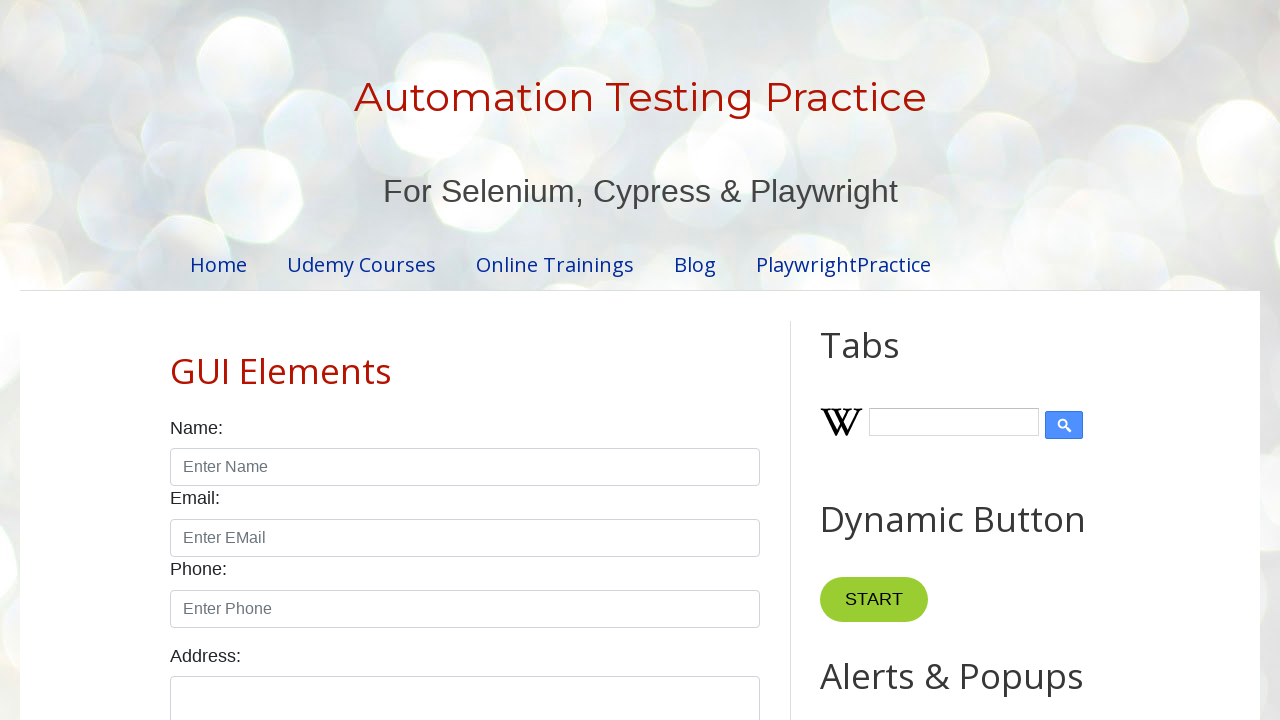

Retrieved total number of pagination links
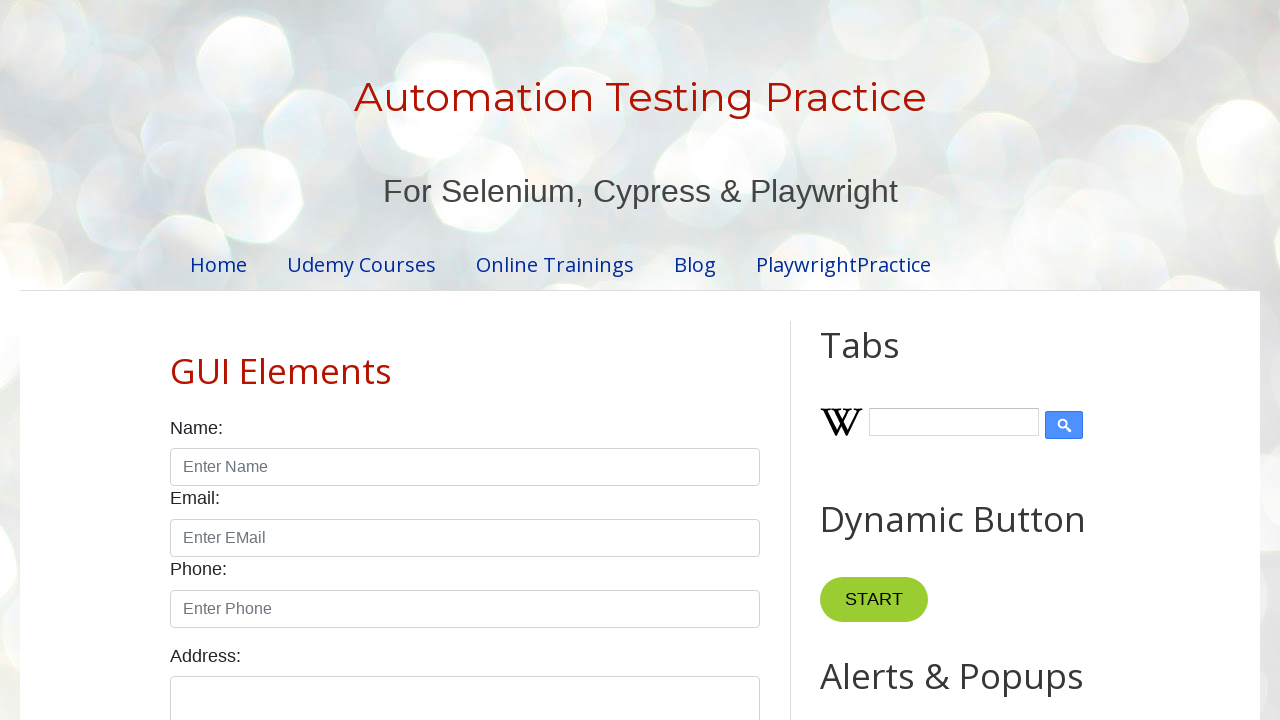

Retrieved total rows on page 1: 5 rows
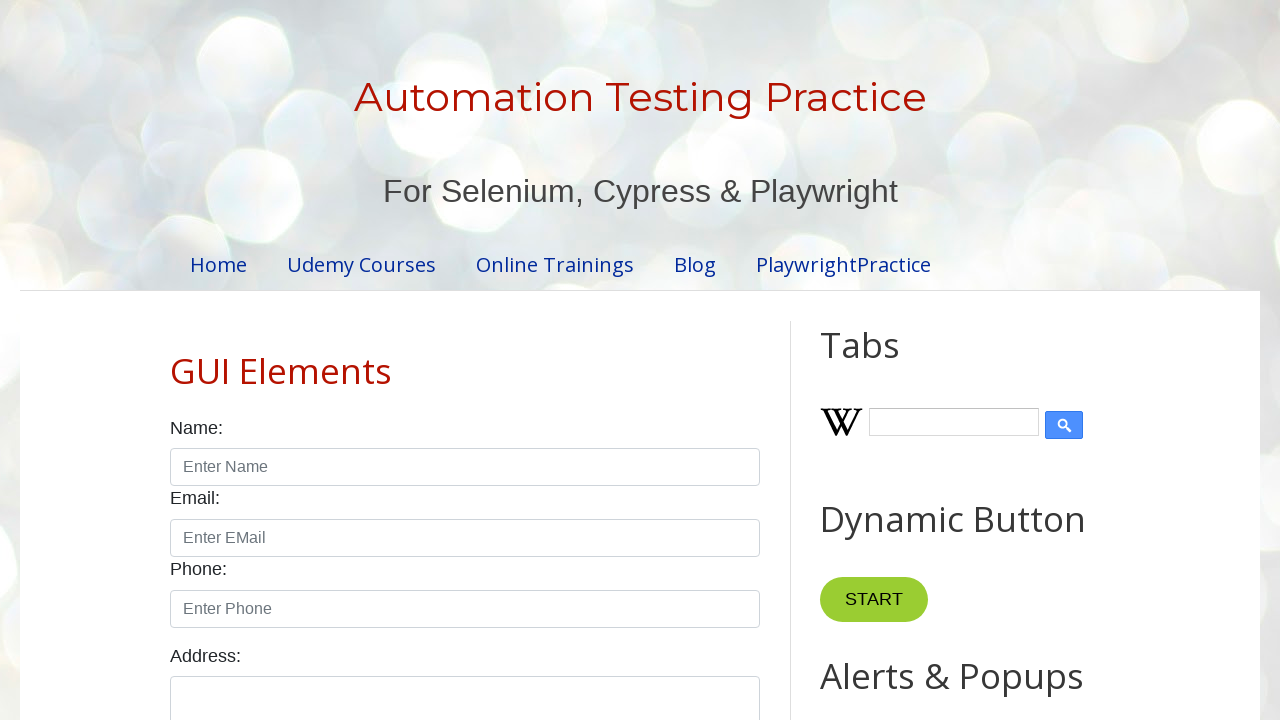

Clicked checkbox in row 1 on page 1 at (651, 361) on //table[@id='productTable']//tbody//tr[1]//td[4]//input[@type='checkbox']
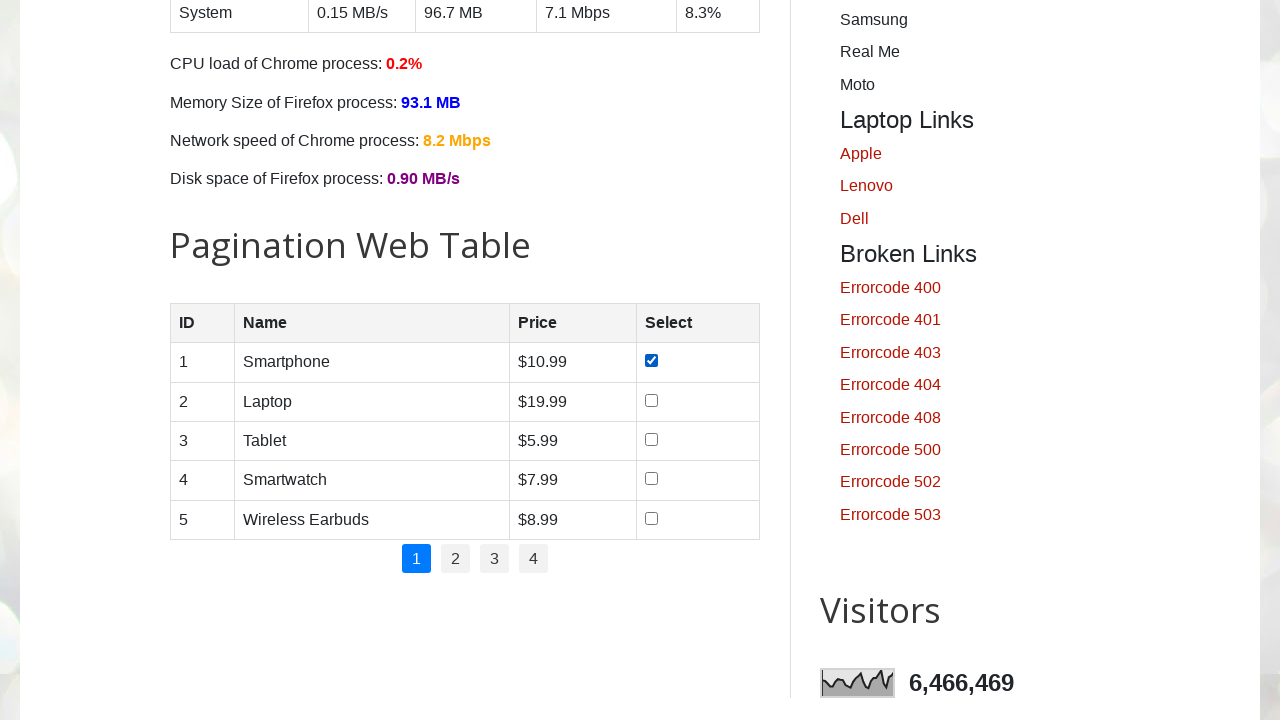

Waited 2 seconds after selecting row 1 checkbox on page 1
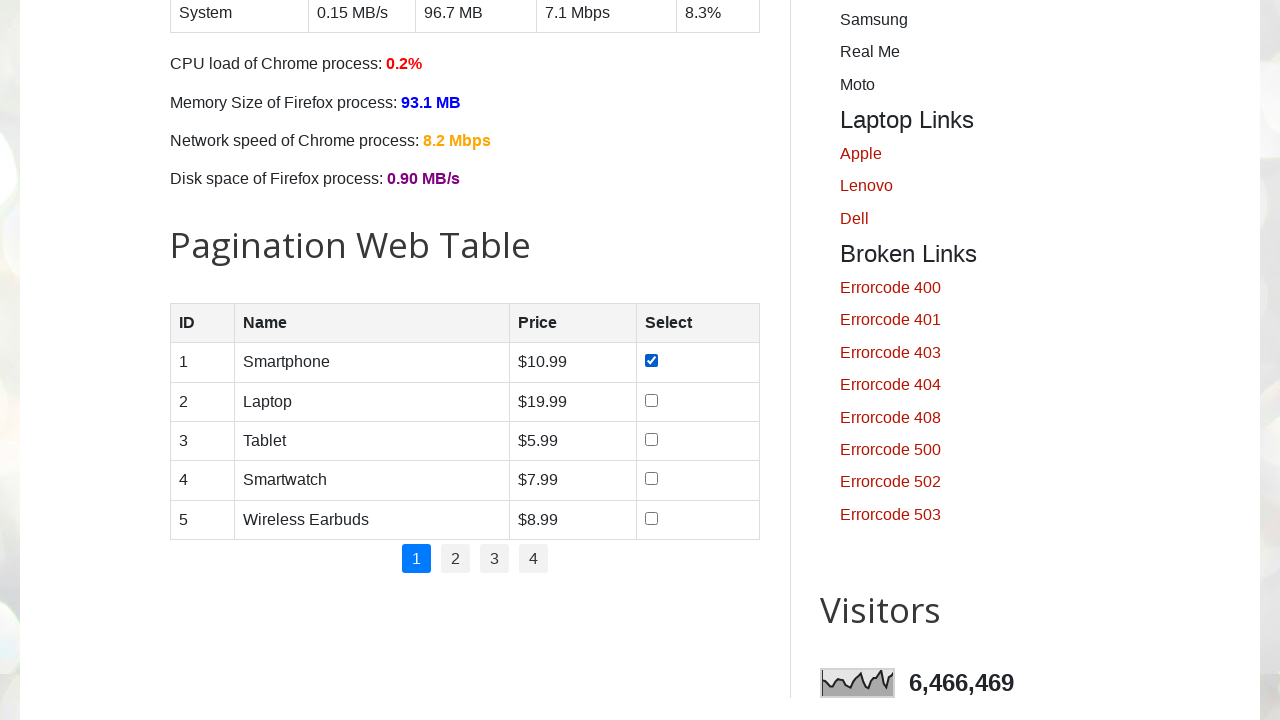

Clicked checkbox in row 2 on page 1 at (651, 400) on //table[@id='productTable']//tbody//tr[2]//td[4]//input[@type='checkbox']
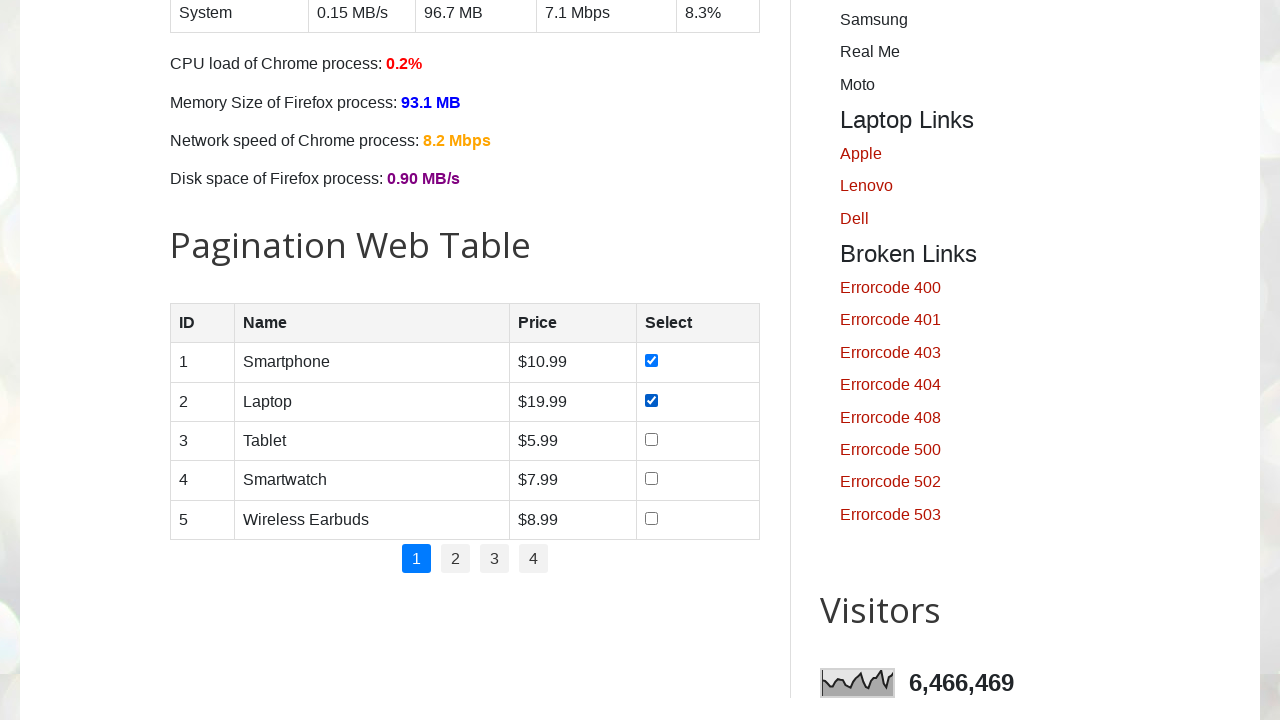

Waited 2 seconds after selecting row 2 checkbox on page 1
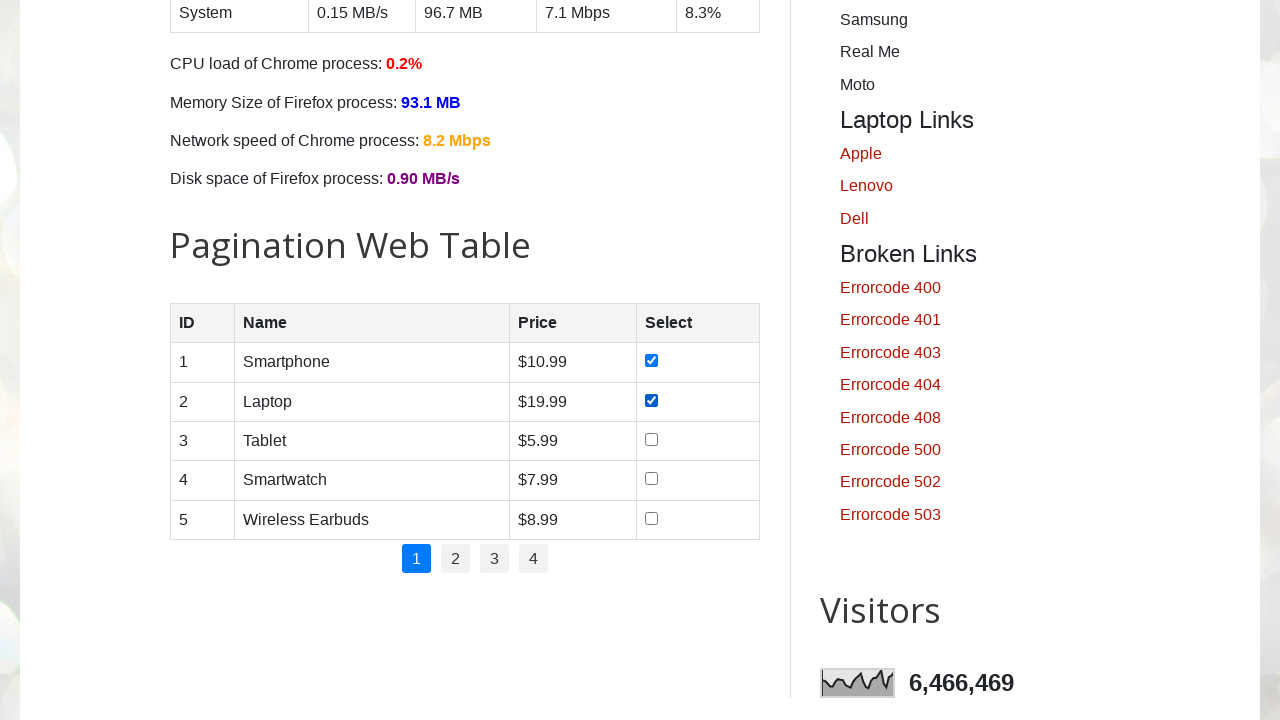

Clicked checkbox in row 3 on page 1 at (651, 439) on //table[@id='productTable']//tbody//tr[3]//td[4]//input[@type='checkbox']
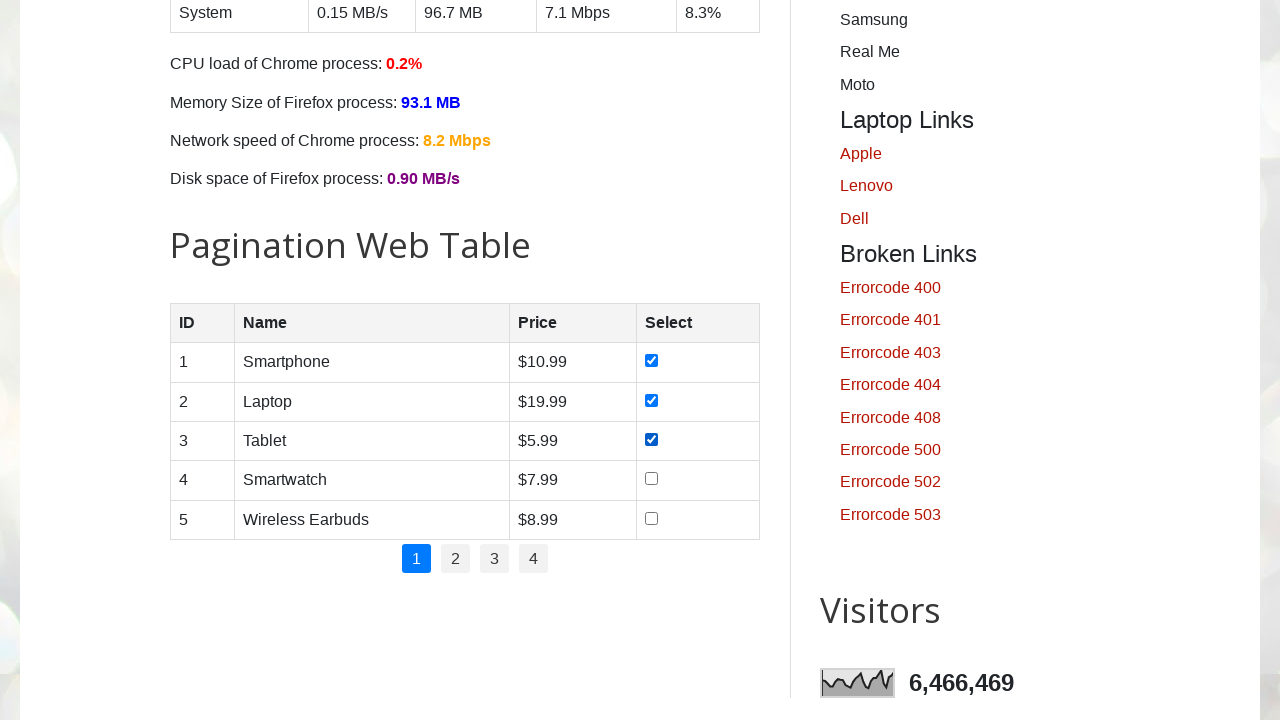

Waited 2 seconds after selecting row 3 checkbox on page 1
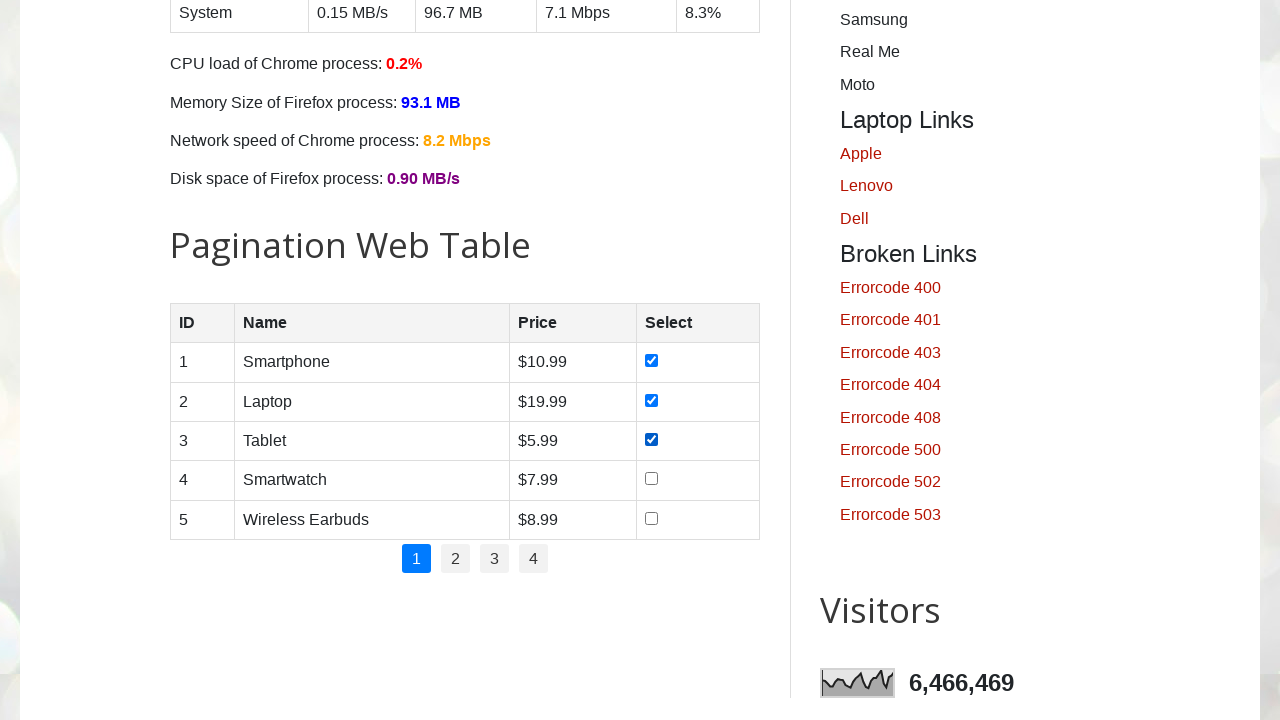

Clicked checkbox in row 4 on page 1 at (651, 479) on //table[@id='productTable']//tbody//tr[4]//td[4]//input[@type='checkbox']
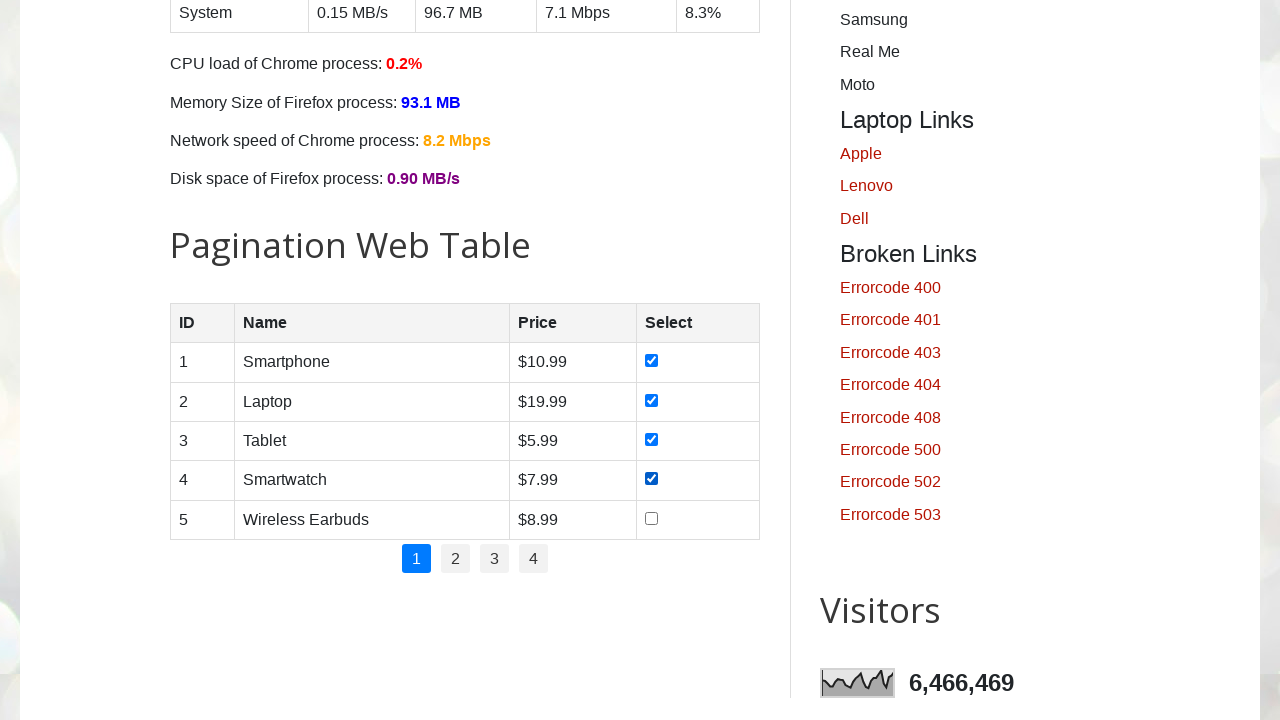

Waited 2 seconds after selecting row 4 checkbox on page 1
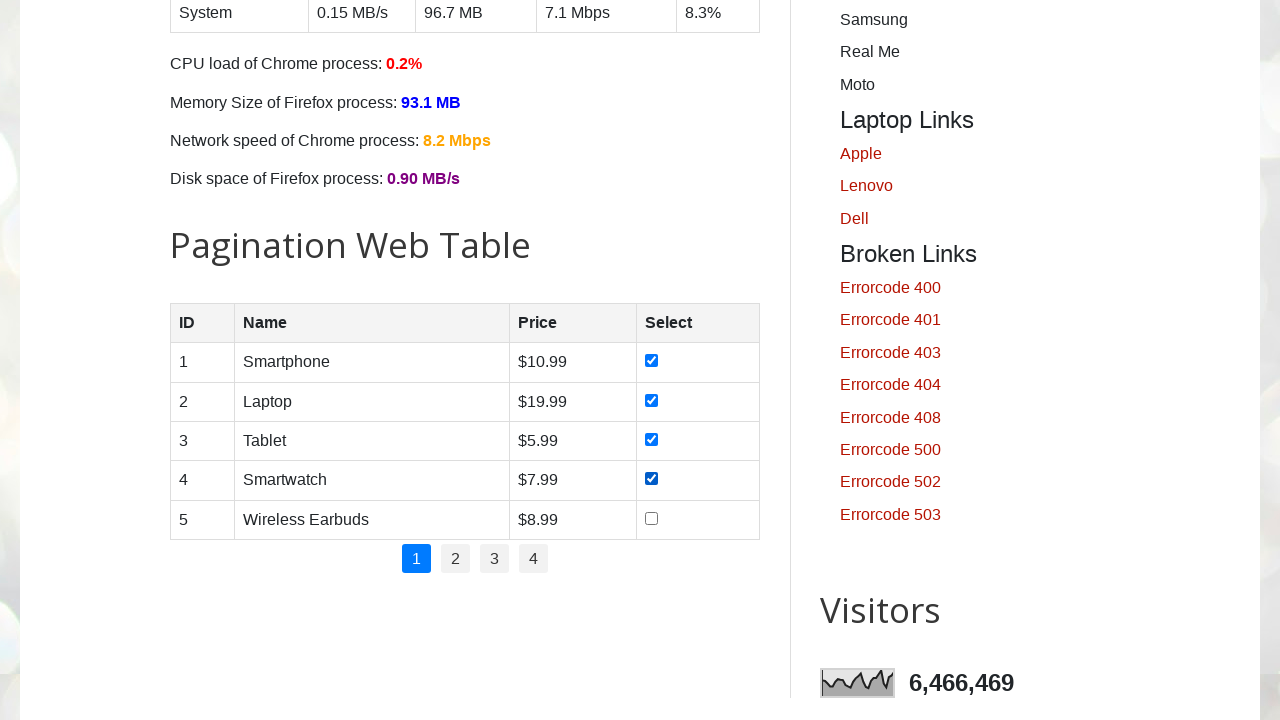

Clicked checkbox in row 5 on page 1 at (651, 518) on //table[@id='productTable']//tbody//tr[5]//td[4]//input[@type='checkbox']
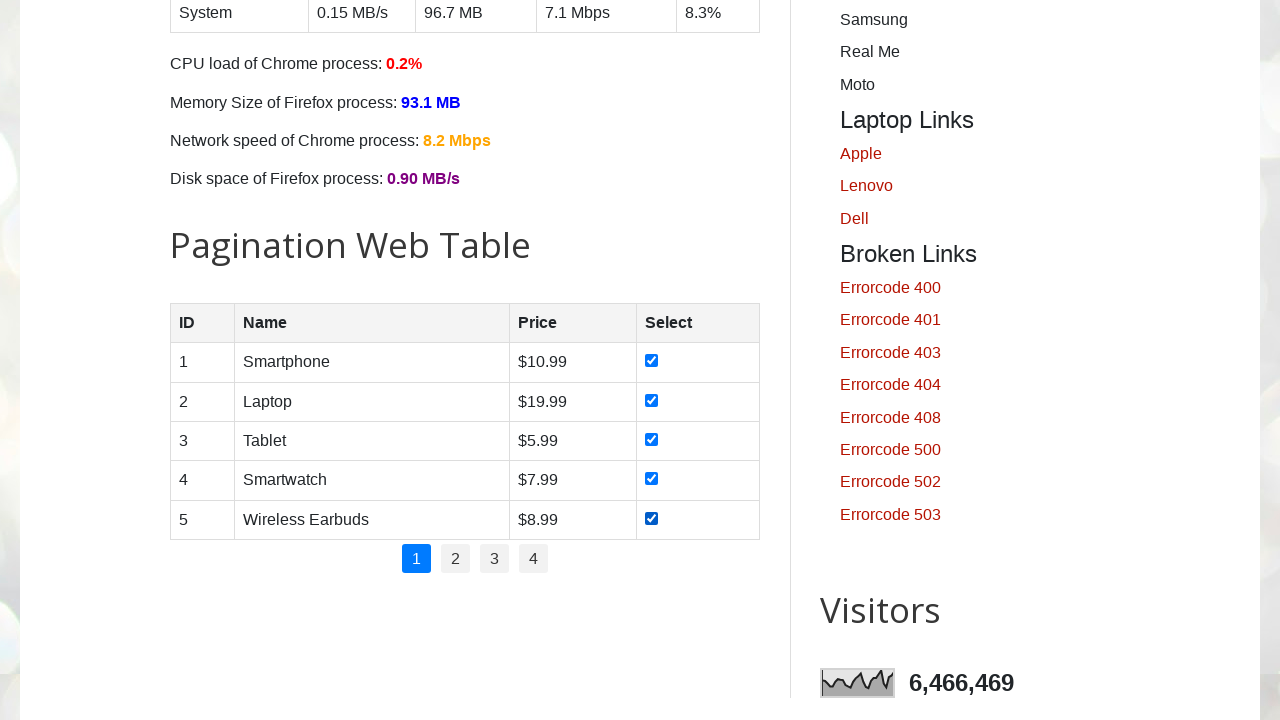

Waited 2 seconds after selecting row 5 checkbox on page 1
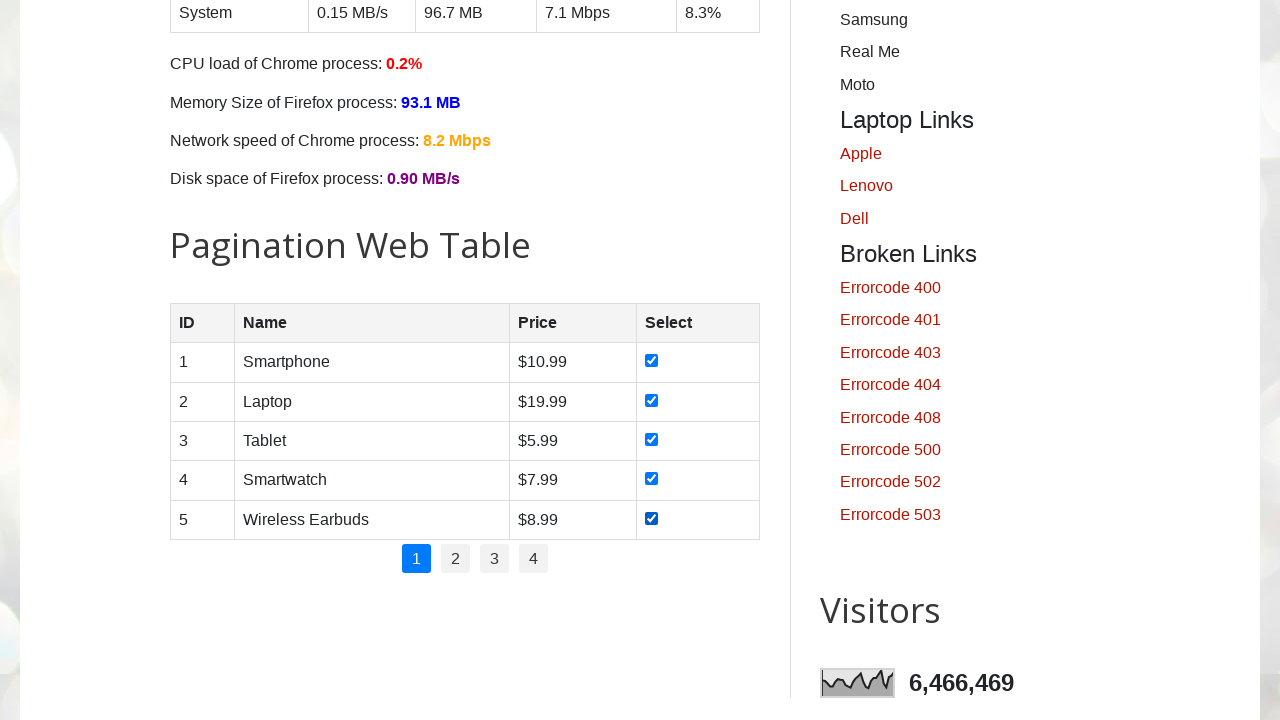

Clicked pagination link 2 at (456, 559) on //ul[@class='pagination']//li[2]
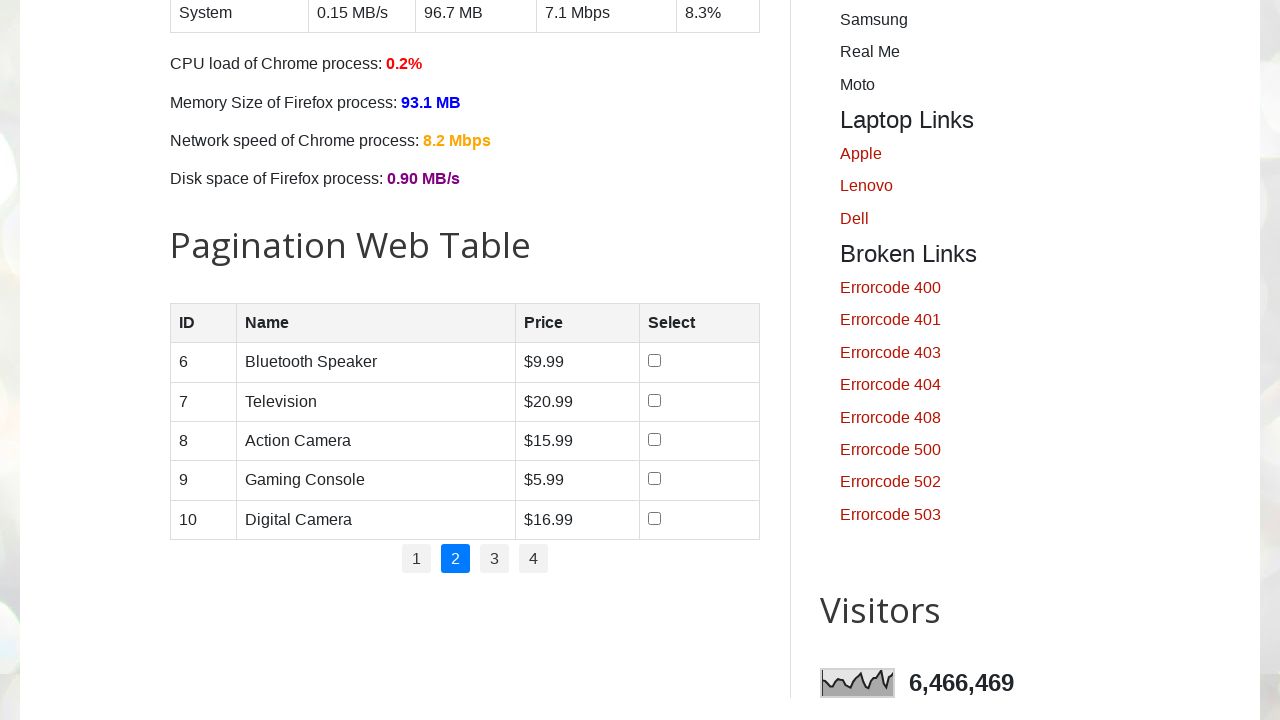

Retrieved total rows on page 2: 5 rows
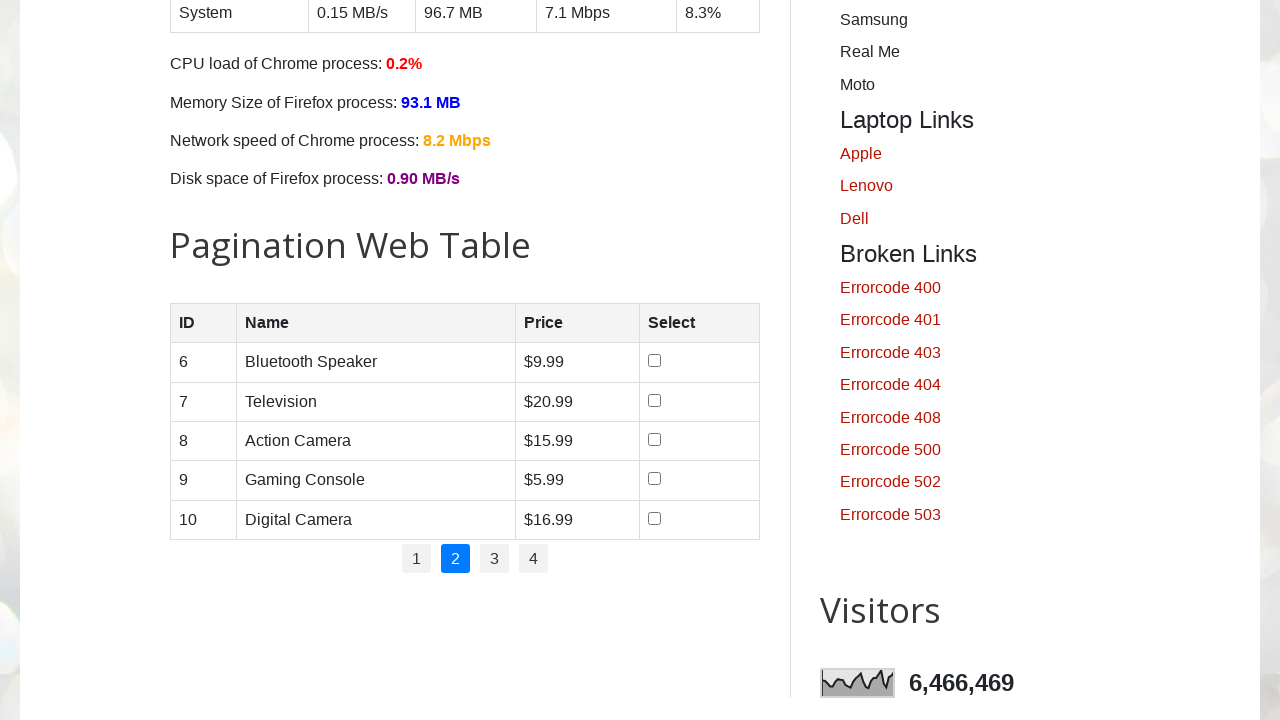

Clicked checkbox in row 1 on page 2 at (654, 361) on //table[@id='productTable']//tbody//tr[1]//td[4]//input[@type='checkbox']
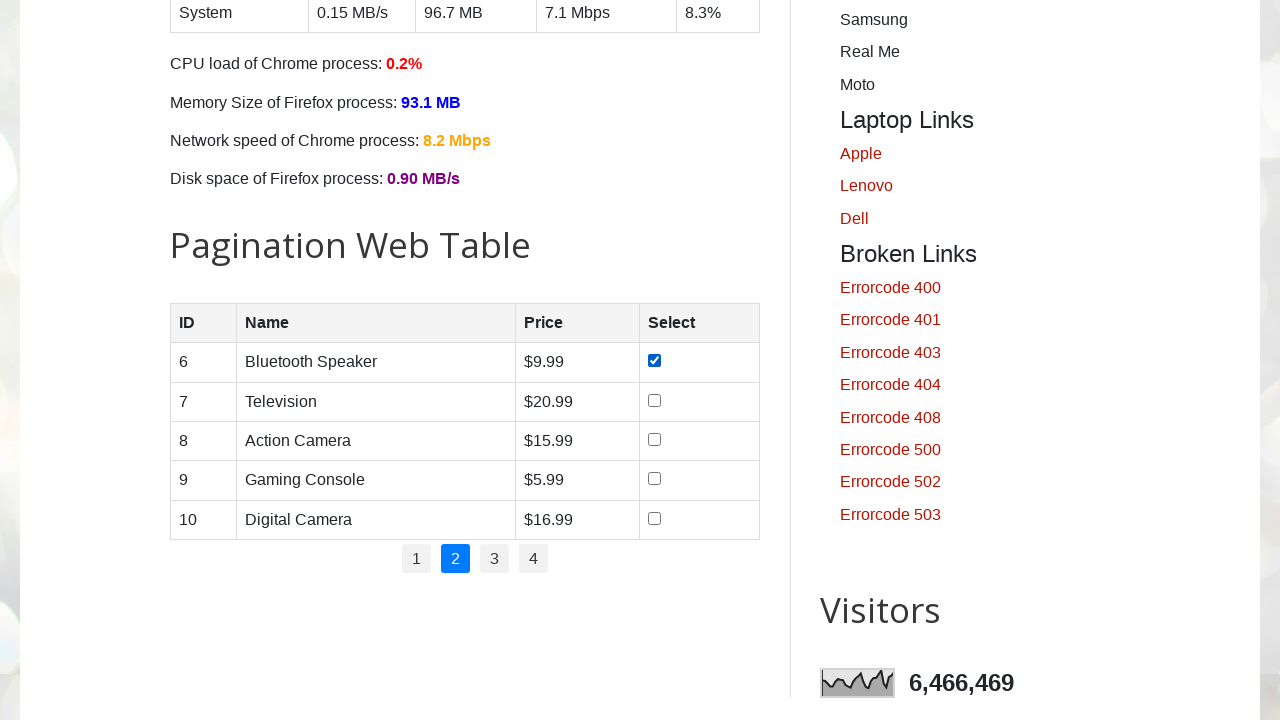

Waited 2 seconds after selecting row 1 checkbox on page 2
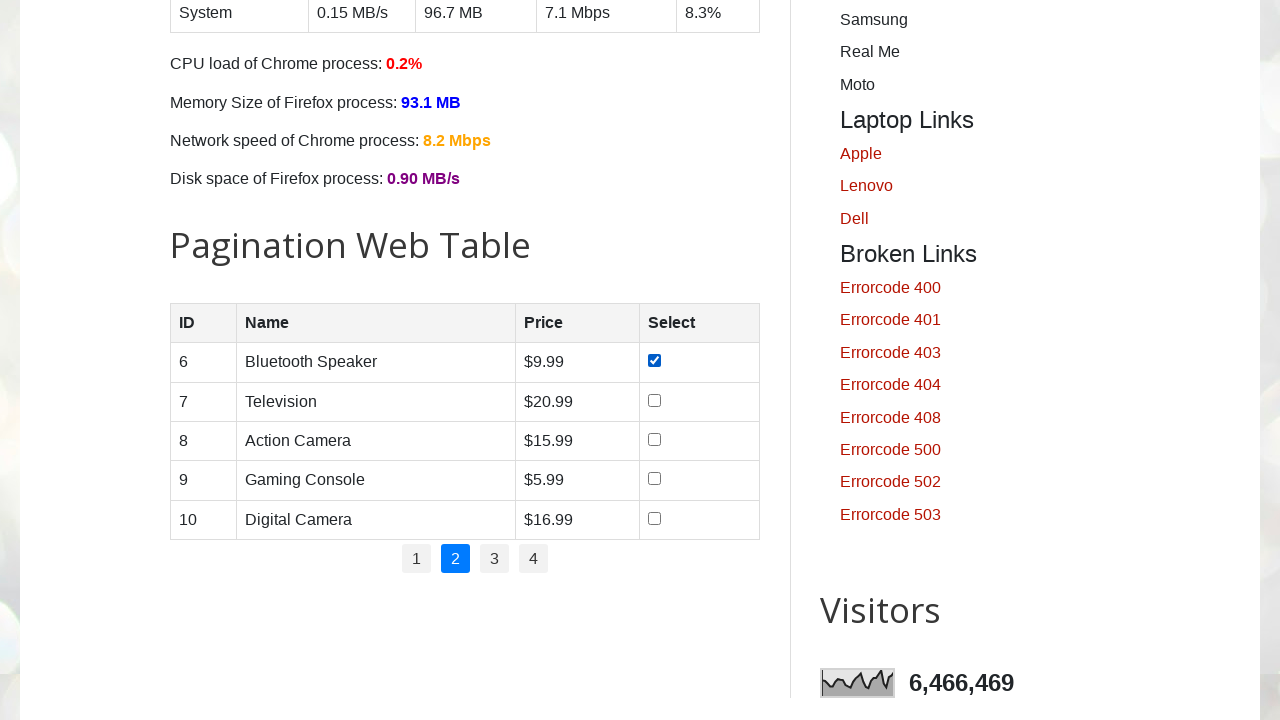

Clicked checkbox in row 2 on page 2 at (654, 400) on //table[@id='productTable']//tbody//tr[2]//td[4]//input[@type='checkbox']
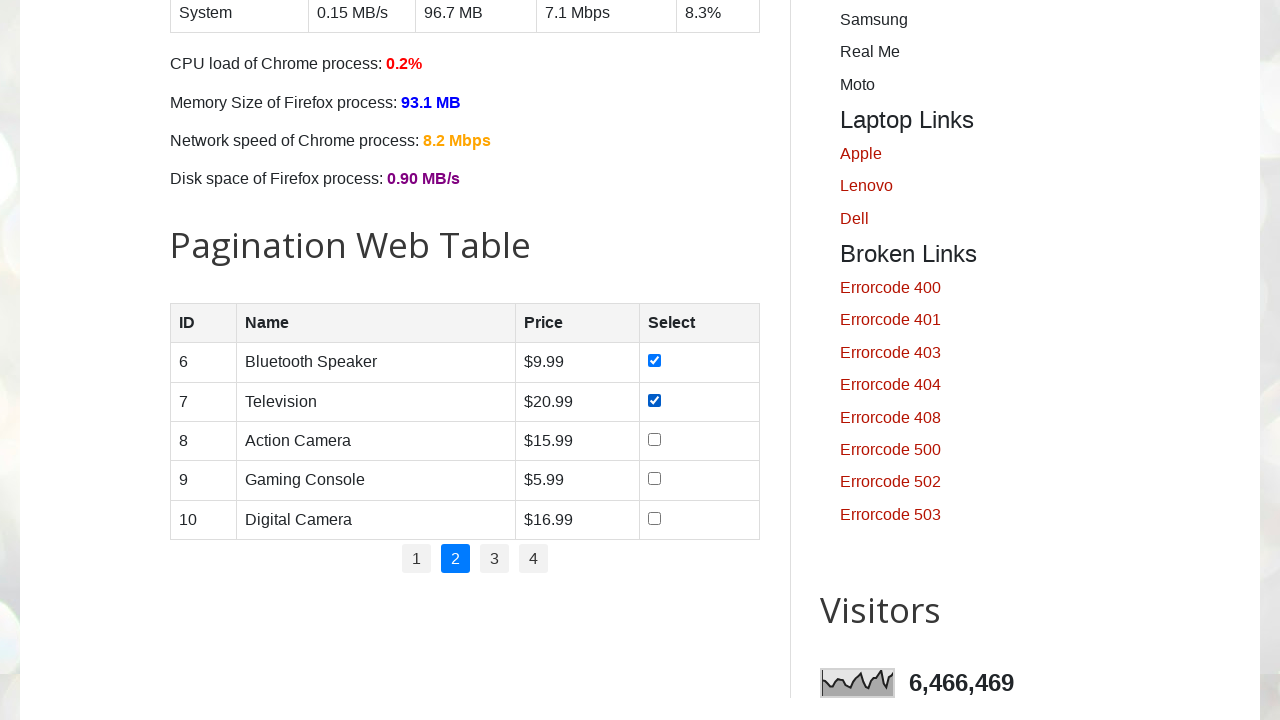

Waited 2 seconds after selecting row 2 checkbox on page 2
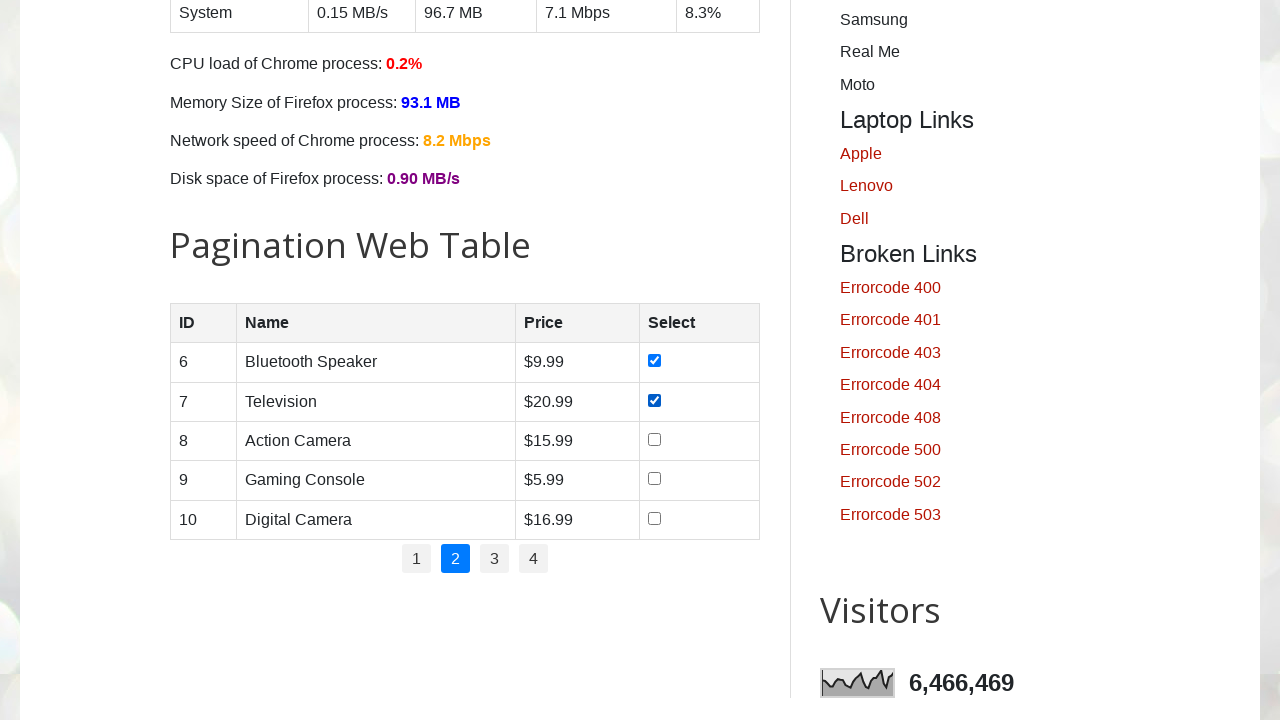

Clicked checkbox in row 3 on page 2 at (654, 439) on //table[@id='productTable']//tbody//tr[3]//td[4]//input[@type='checkbox']
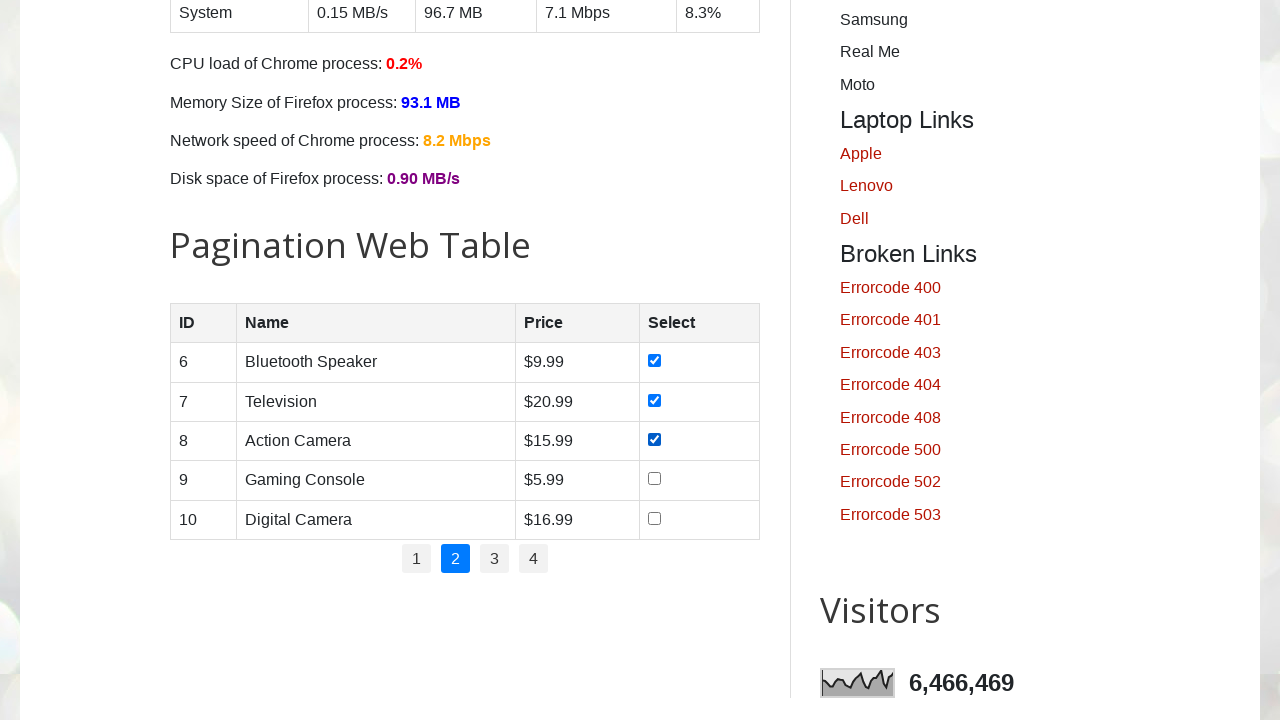

Waited 2 seconds after selecting row 3 checkbox on page 2
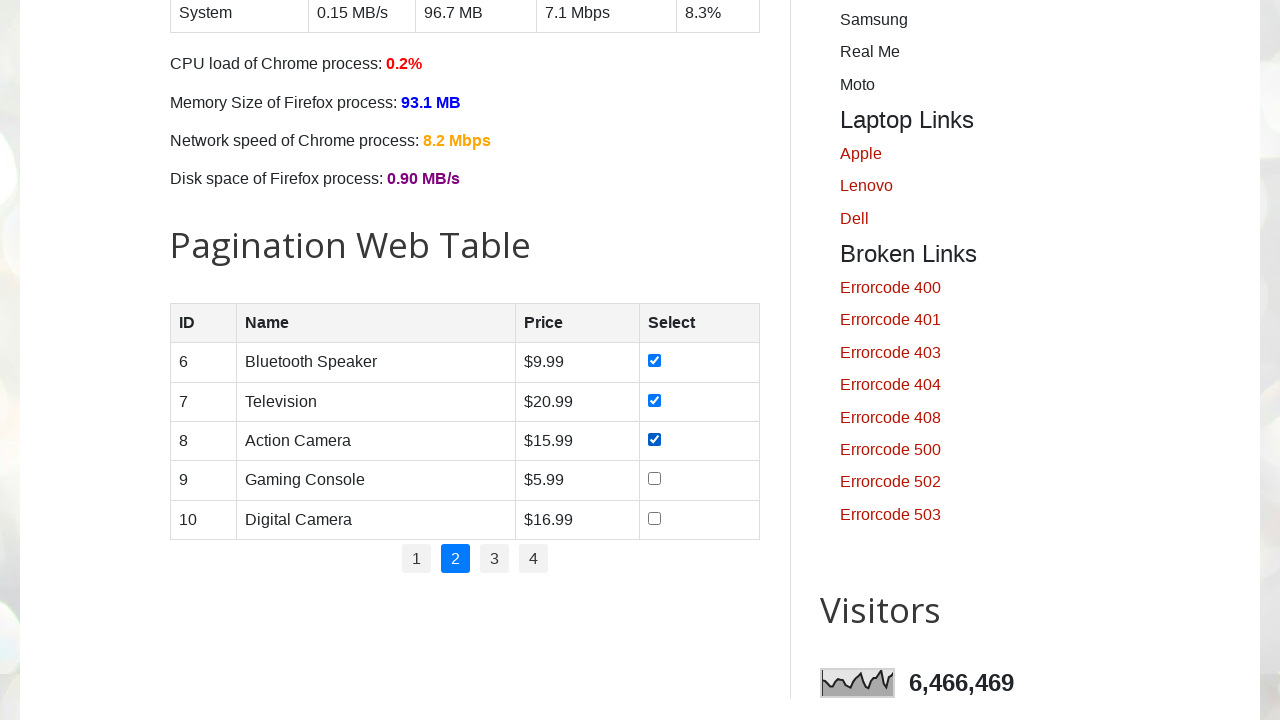

Clicked checkbox in row 4 on page 2 at (654, 479) on //table[@id='productTable']//tbody//tr[4]//td[4]//input[@type='checkbox']
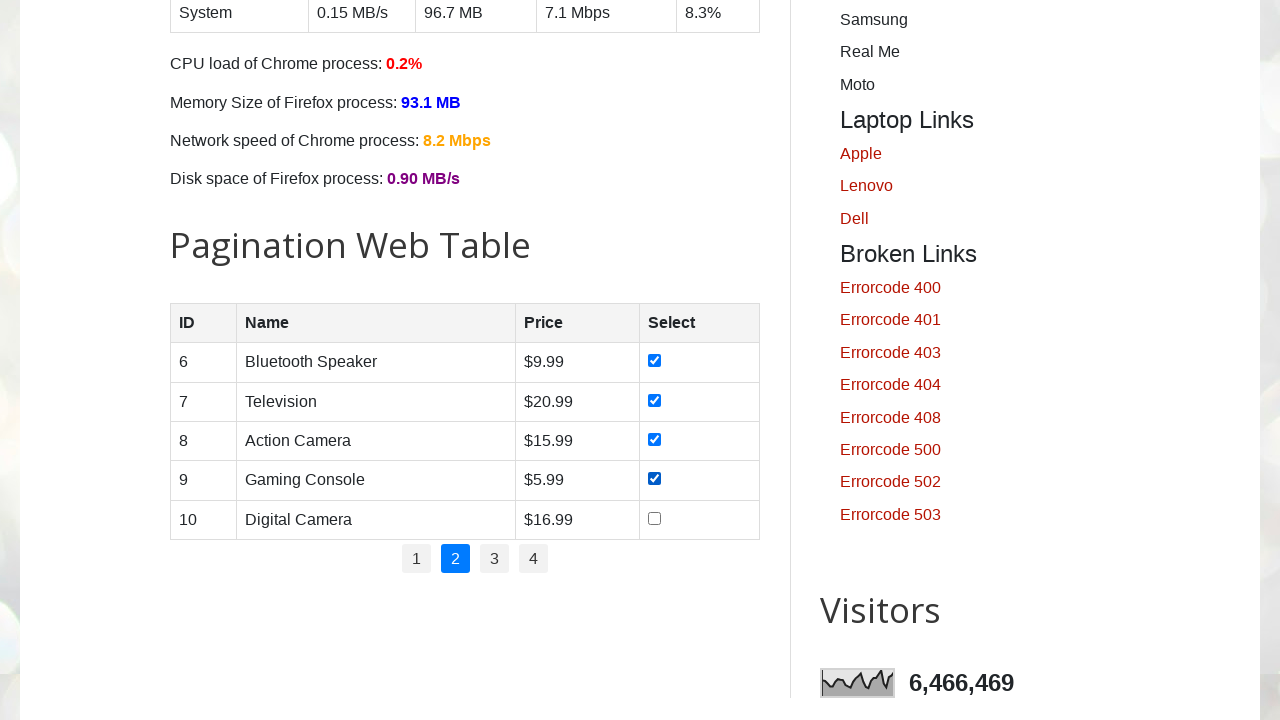

Waited 2 seconds after selecting row 4 checkbox on page 2
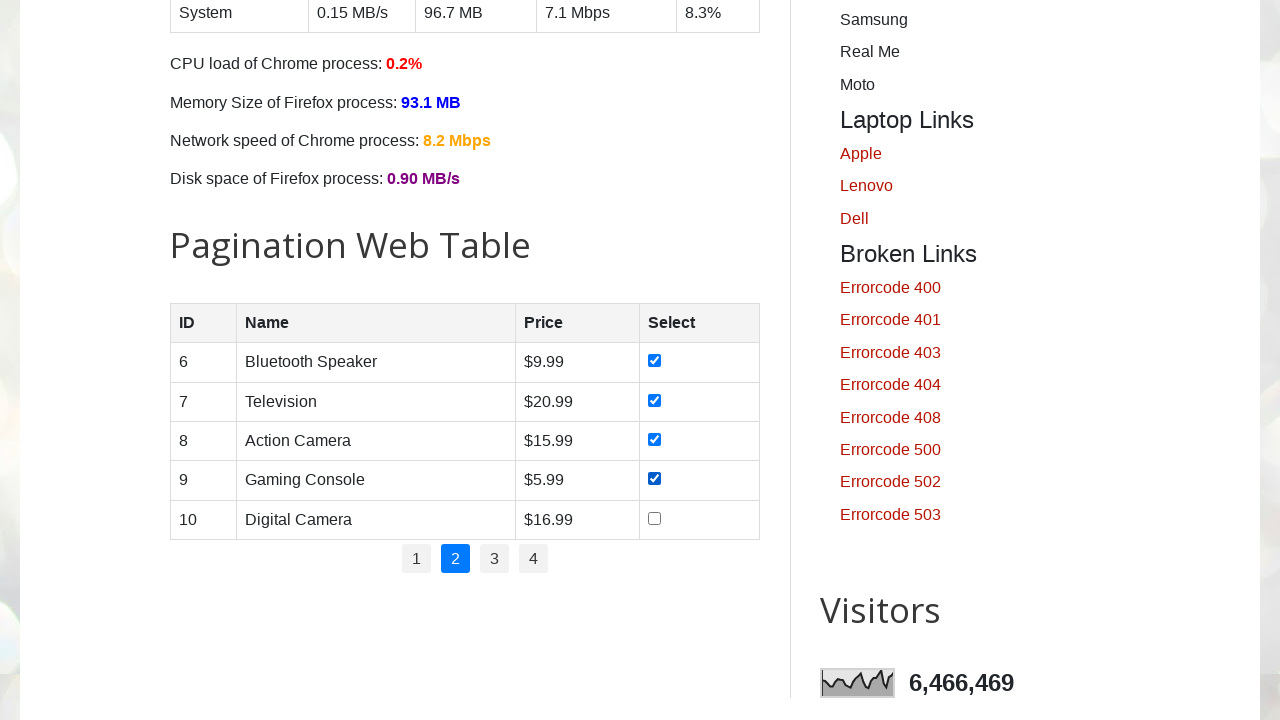

Clicked checkbox in row 5 on page 2 at (654, 518) on //table[@id='productTable']//tbody//tr[5]//td[4]//input[@type='checkbox']
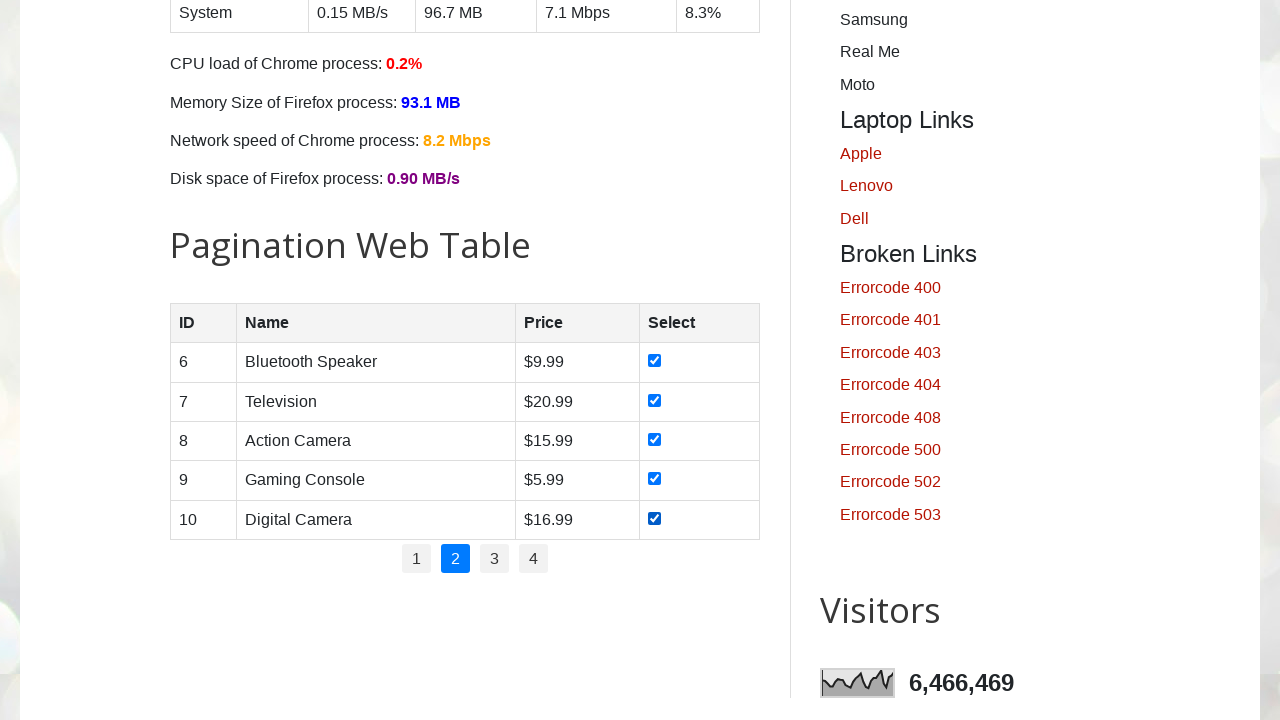

Waited 2 seconds after selecting row 5 checkbox on page 2
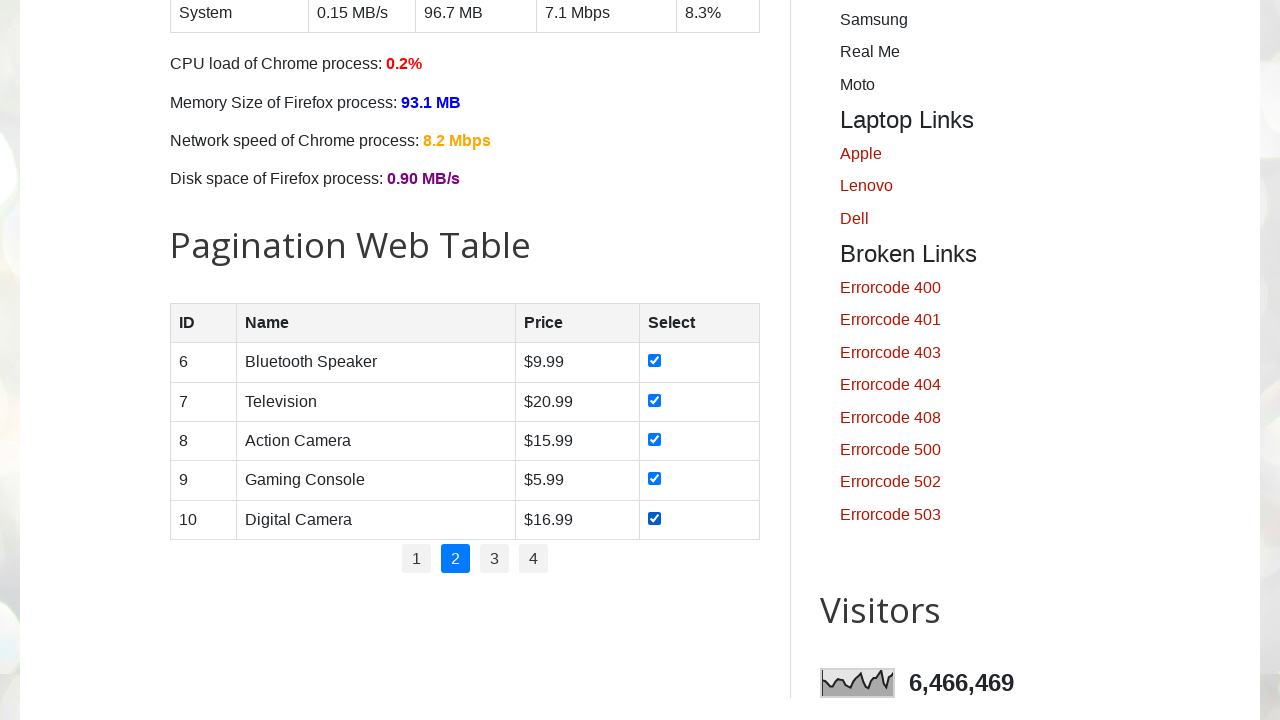

Clicked pagination link 3 at (494, 559) on //ul[@class='pagination']//li[3]
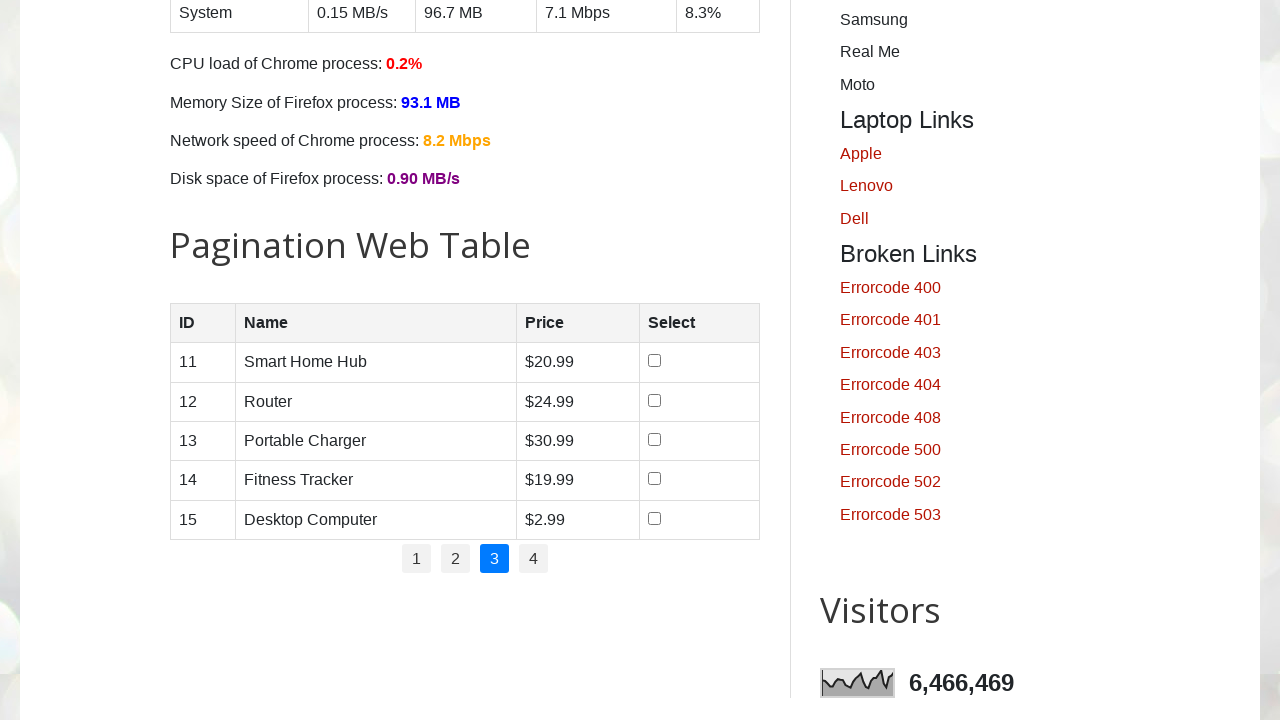

Retrieved total rows on page 3: 5 rows
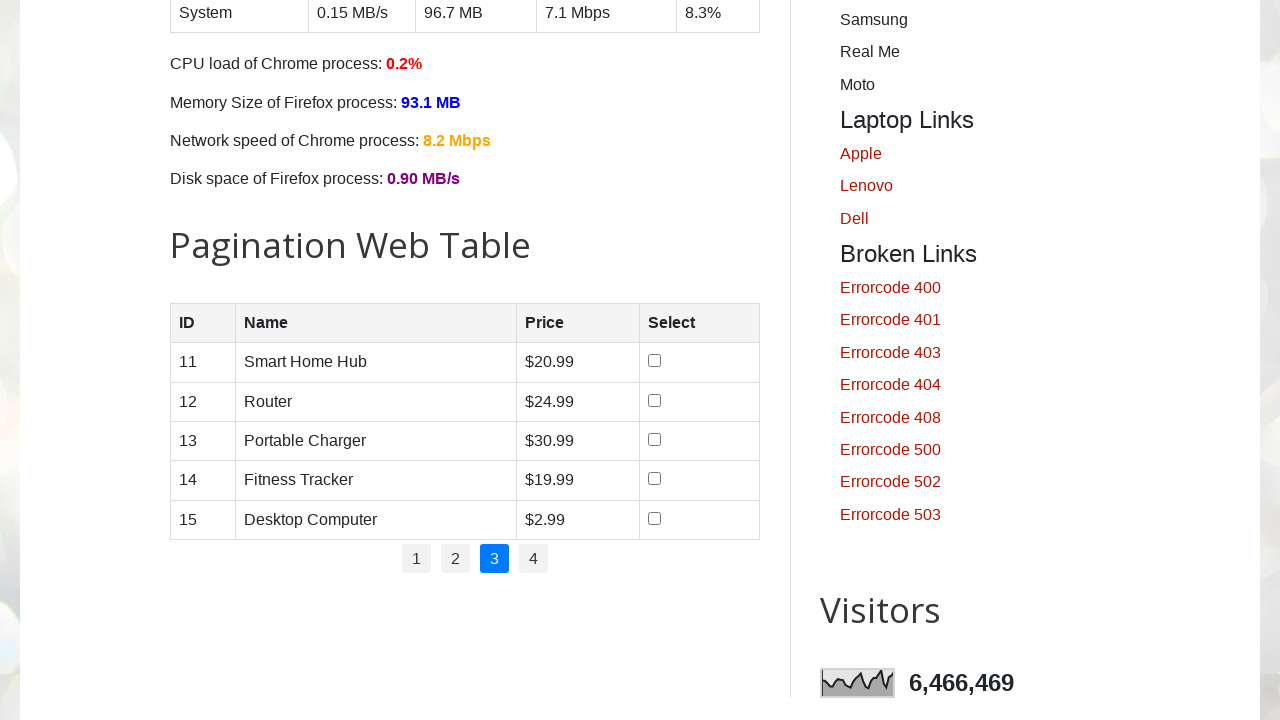

Clicked checkbox in row 1 on page 3 at (655, 361) on //table[@id='productTable']//tbody//tr[1]//td[4]//input[@type='checkbox']
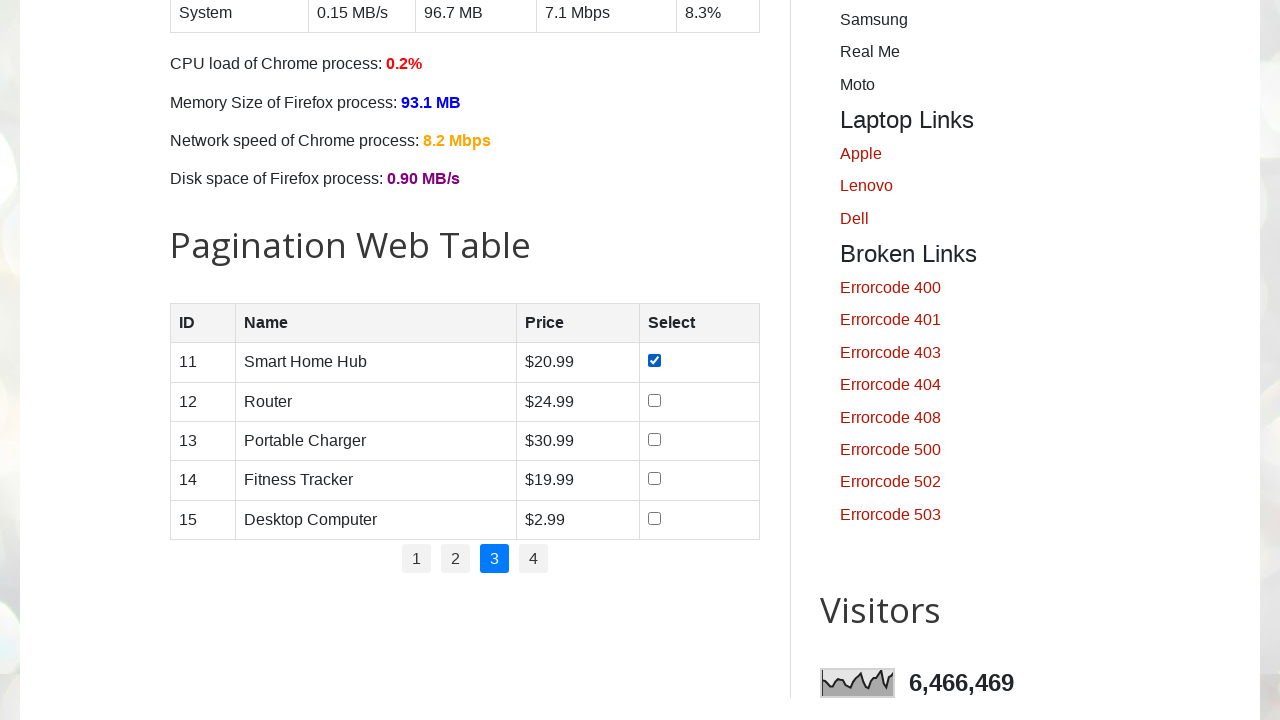

Waited 2 seconds after selecting row 1 checkbox on page 3
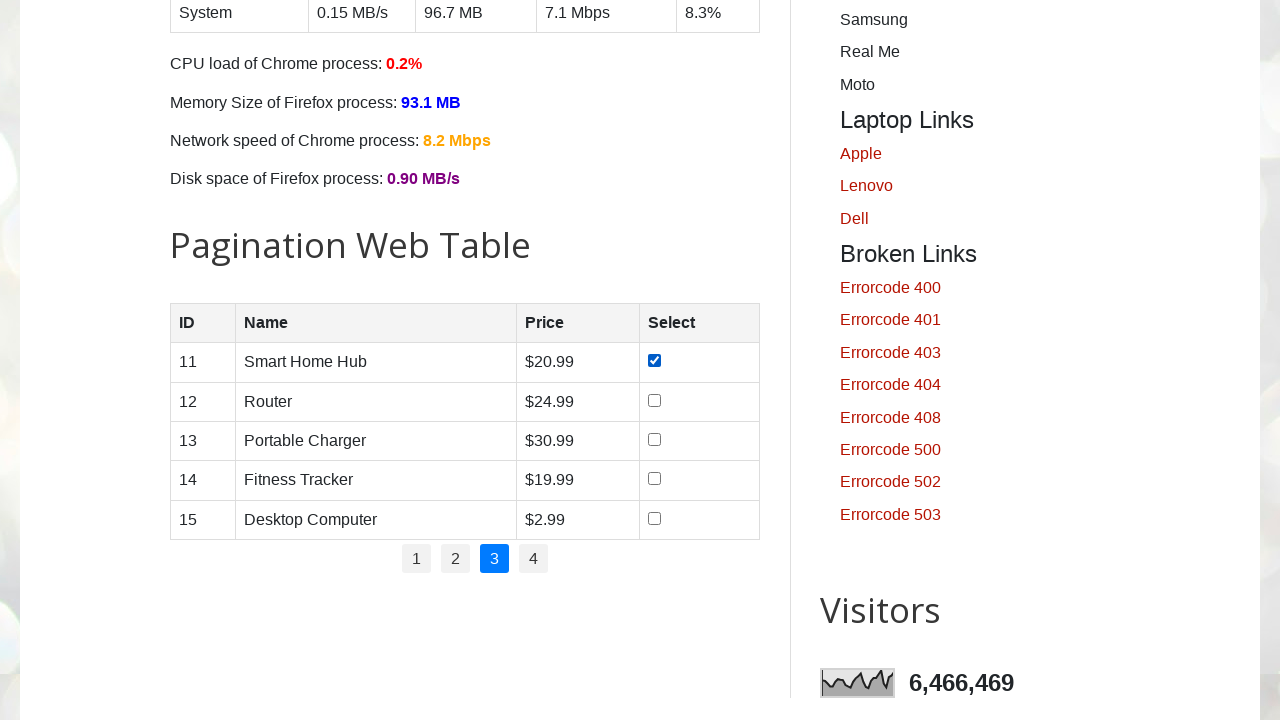

Clicked checkbox in row 2 on page 3 at (655, 400) on //table[@id='productTable']//tbody//tr[2]//td[4]//input[@type='checkbox']
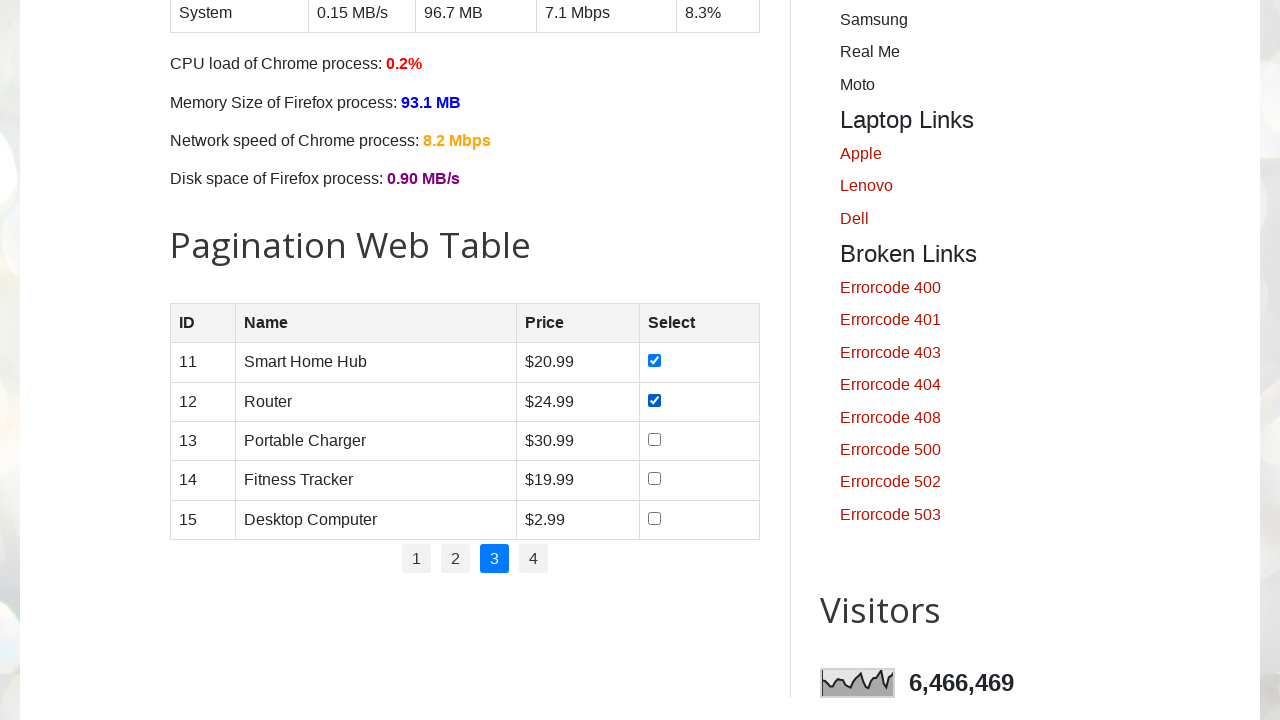

Waited 2 seconds after selecting row 2 checkbox on page 3
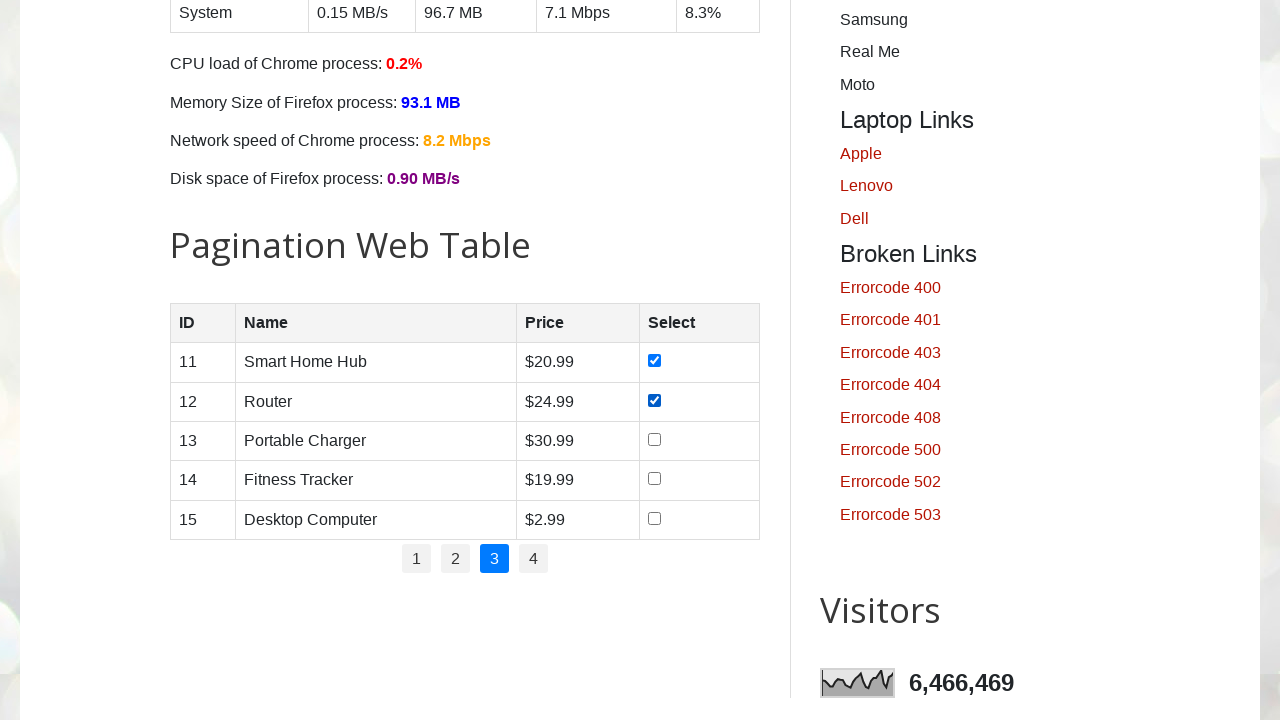

Clicked checkbox in row 3 on page 3 at (655, 439) on //table[@id='productTable']//tbody//tr[3]//td[4]//input[@type='checkbox']
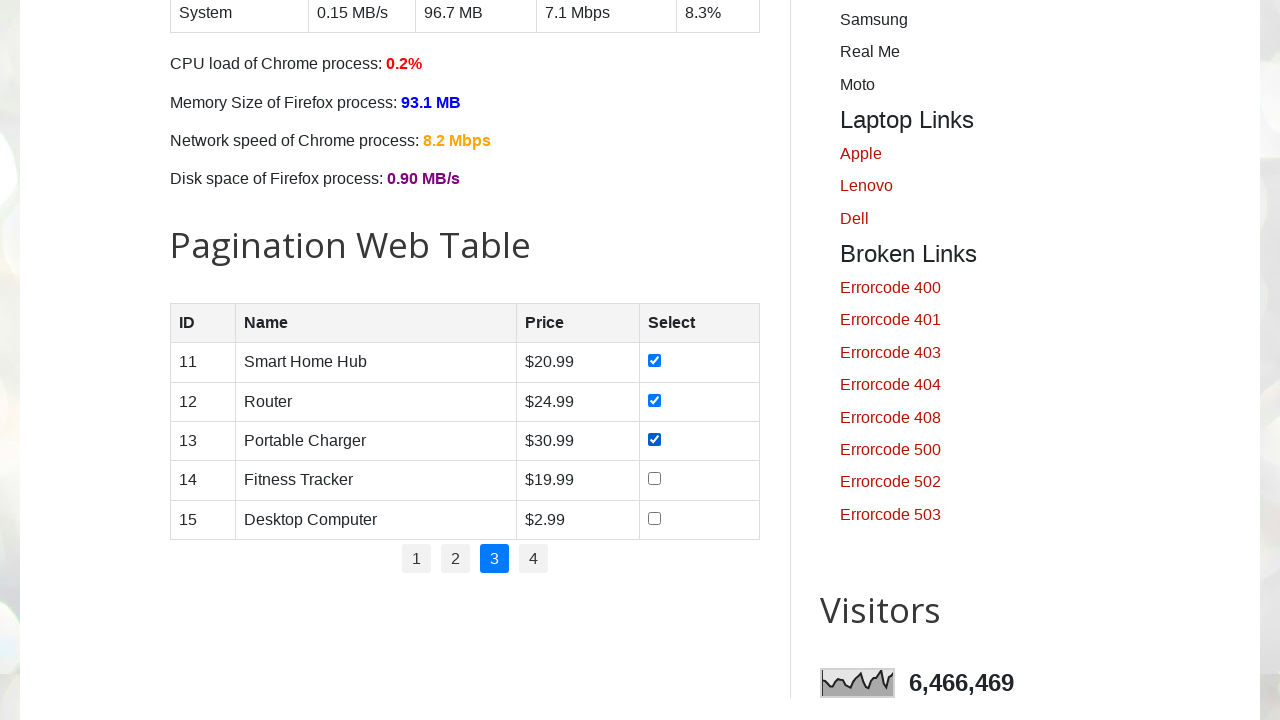

Waited 2 seconds after selecting row 3 checkbox on page 3
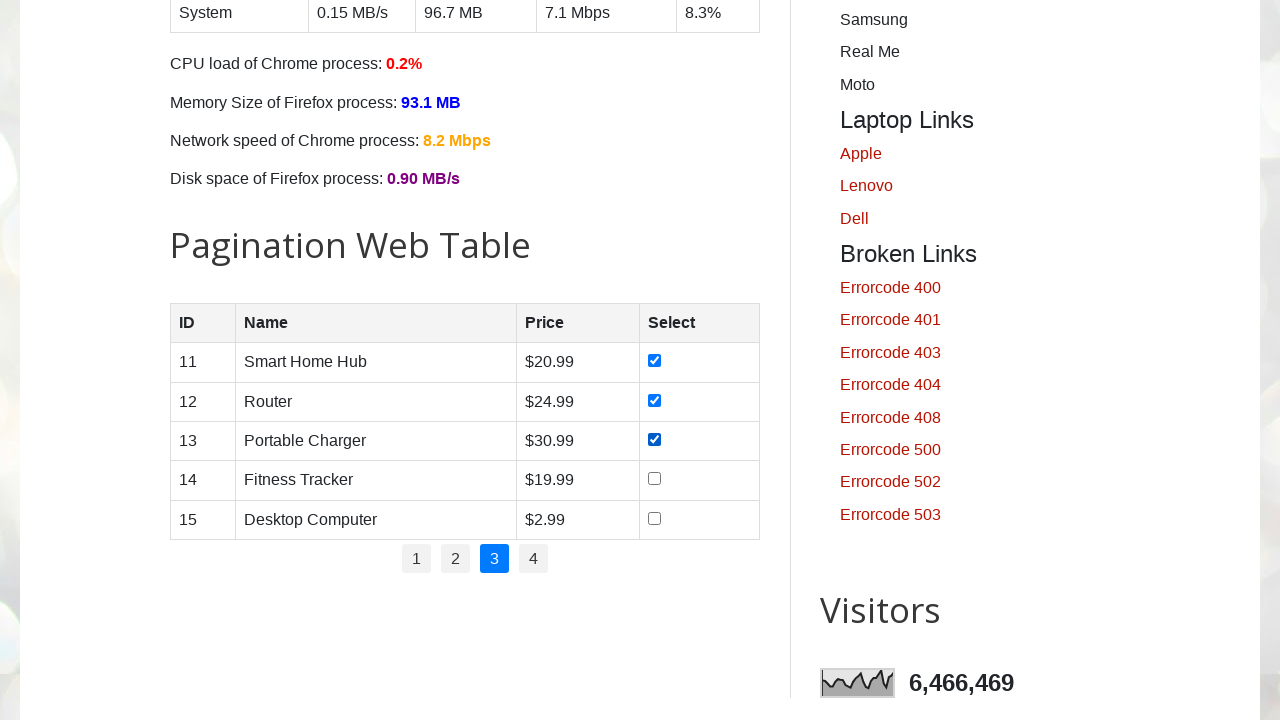

Clicked checkbox in row 4 on page 3 at (655, 479) on //table[@id='productTable']//tbody//tr[4]//td[4]//input[@type='checkbox']
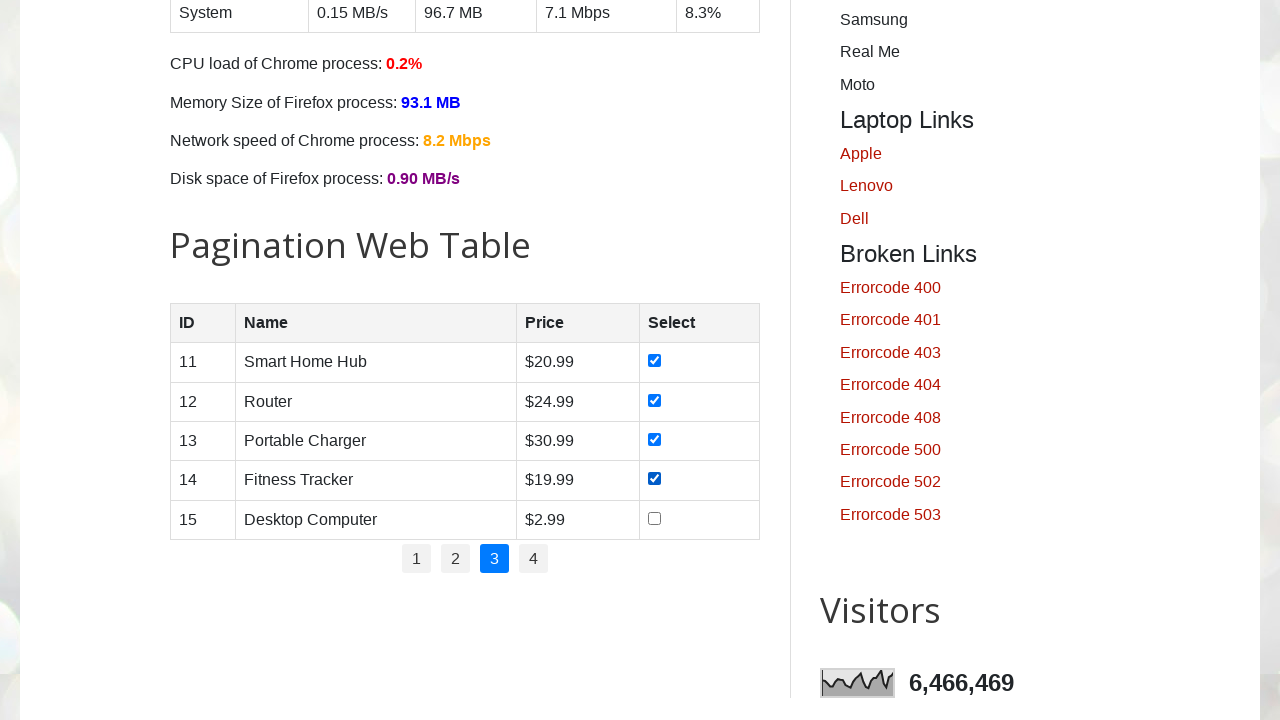

Waited 2 seconds after selecting row 4 checkbox on page 3
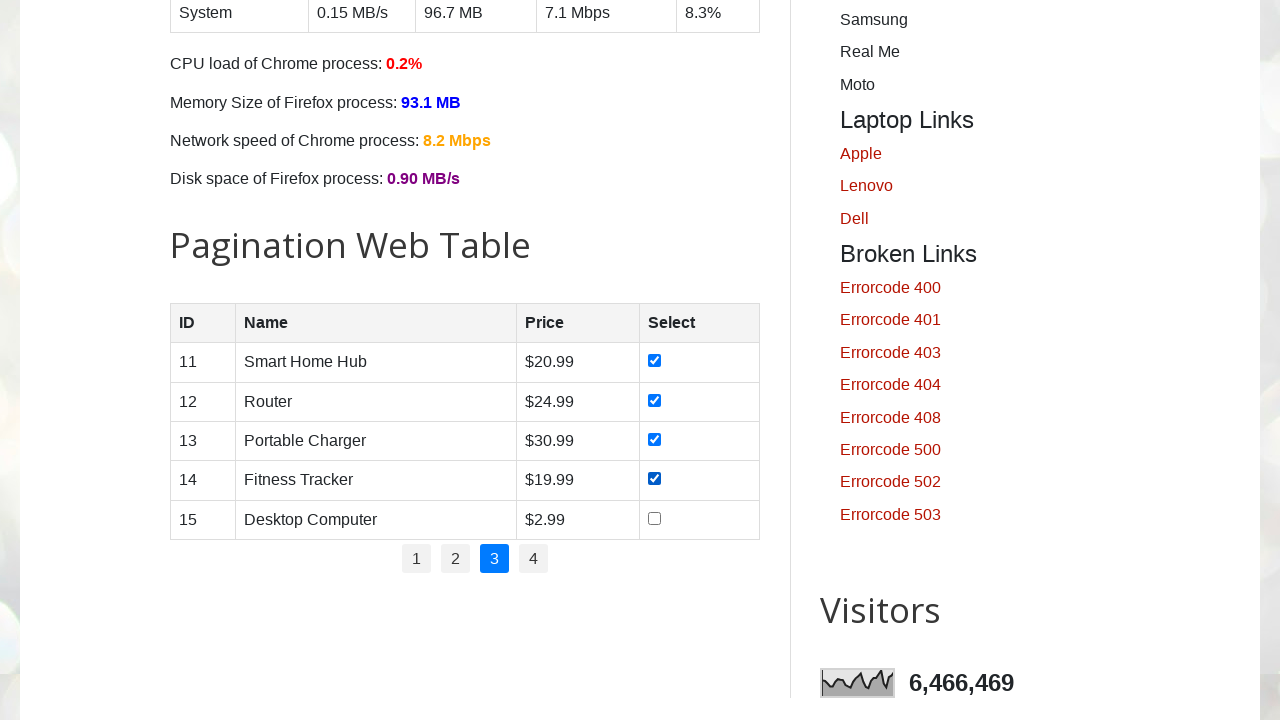

Clicked checkbox in row 5 on page 3 at (655, 518) on //table[@id='productTable']//tbody//tr[5]//td[4]//input[@type='checkbox']
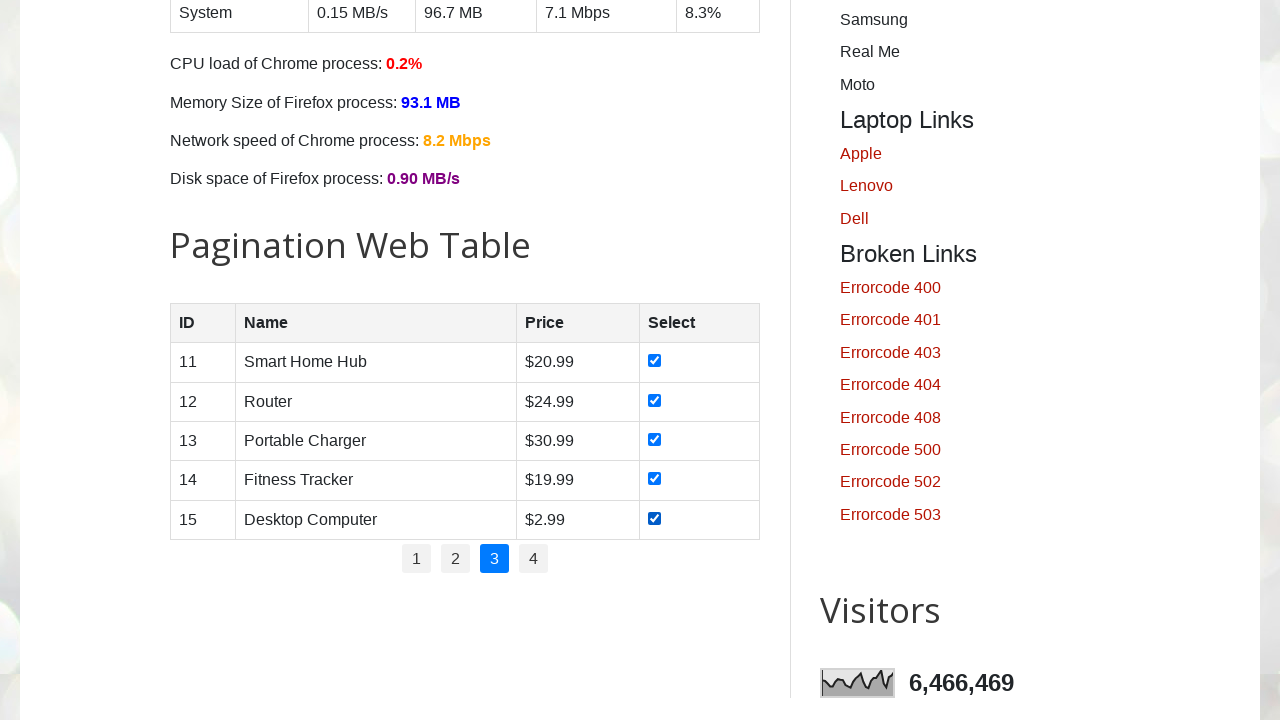

Waited 2 seconds after selecting row 5 checkbox on page 3
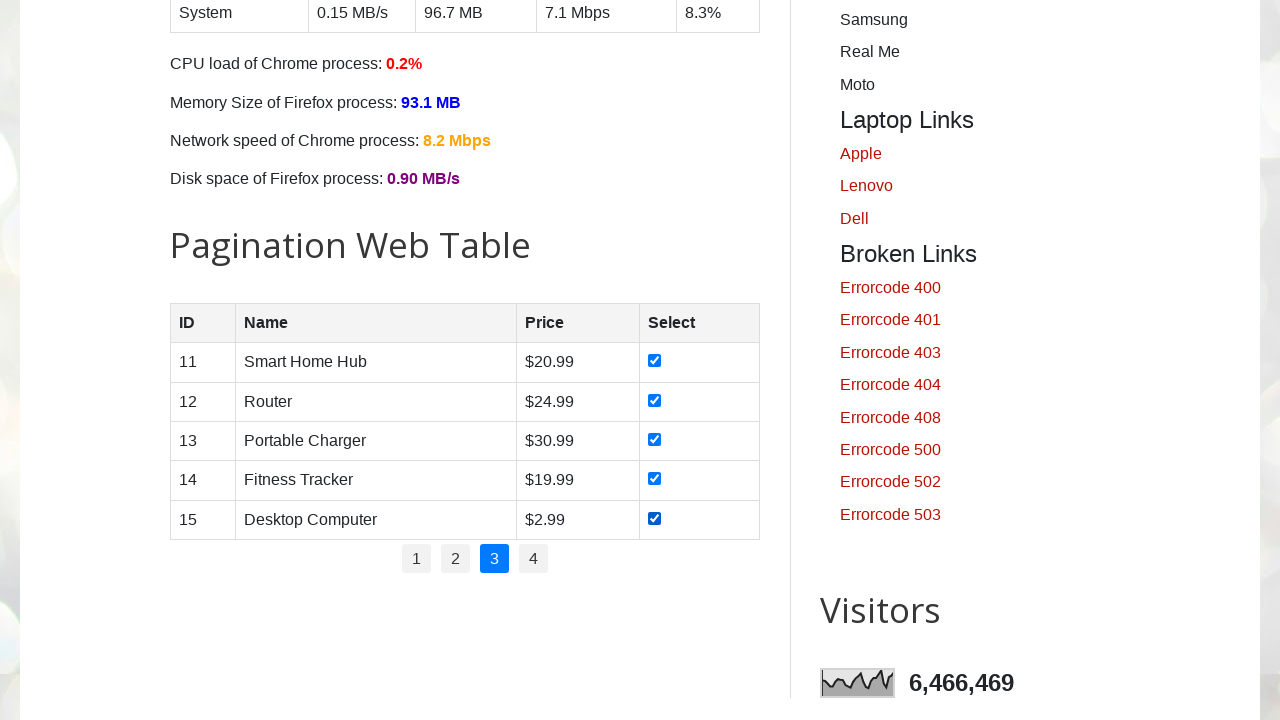

Clicked pagination link 4 at (534, 559) on //ul[@class='pagination']//li[4]
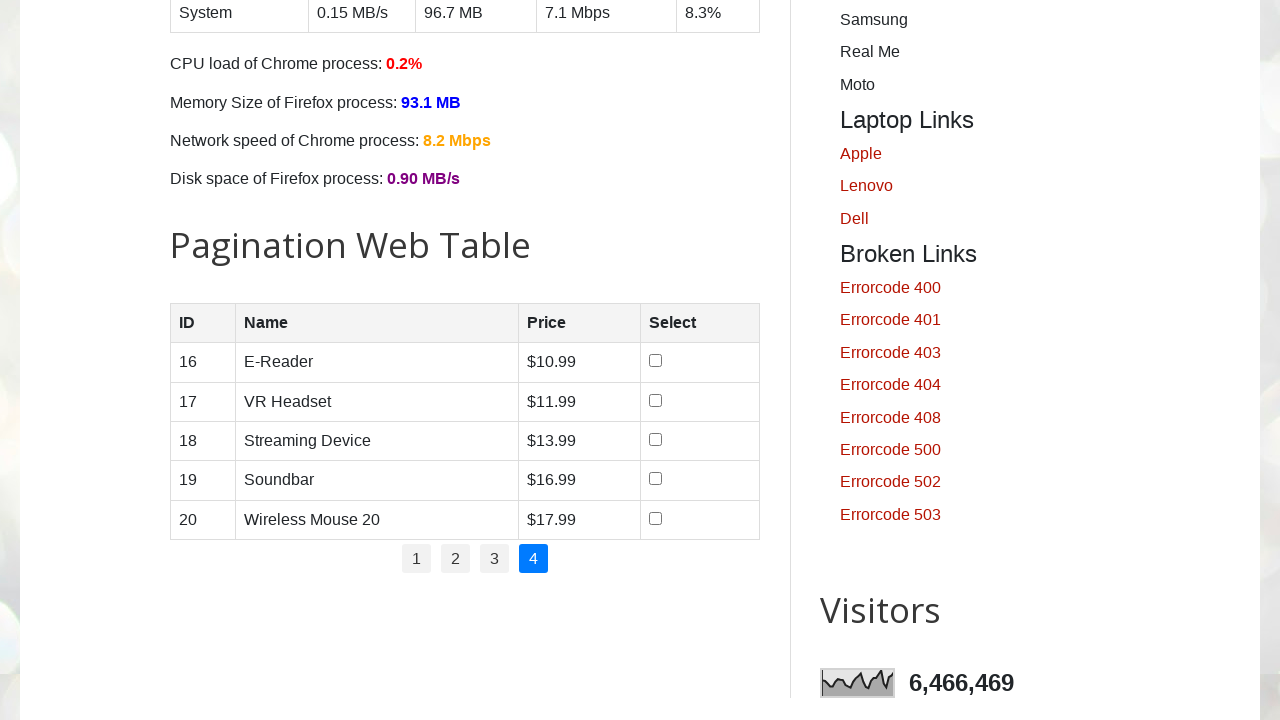

Retrieved total rows on page 4: 5 rows
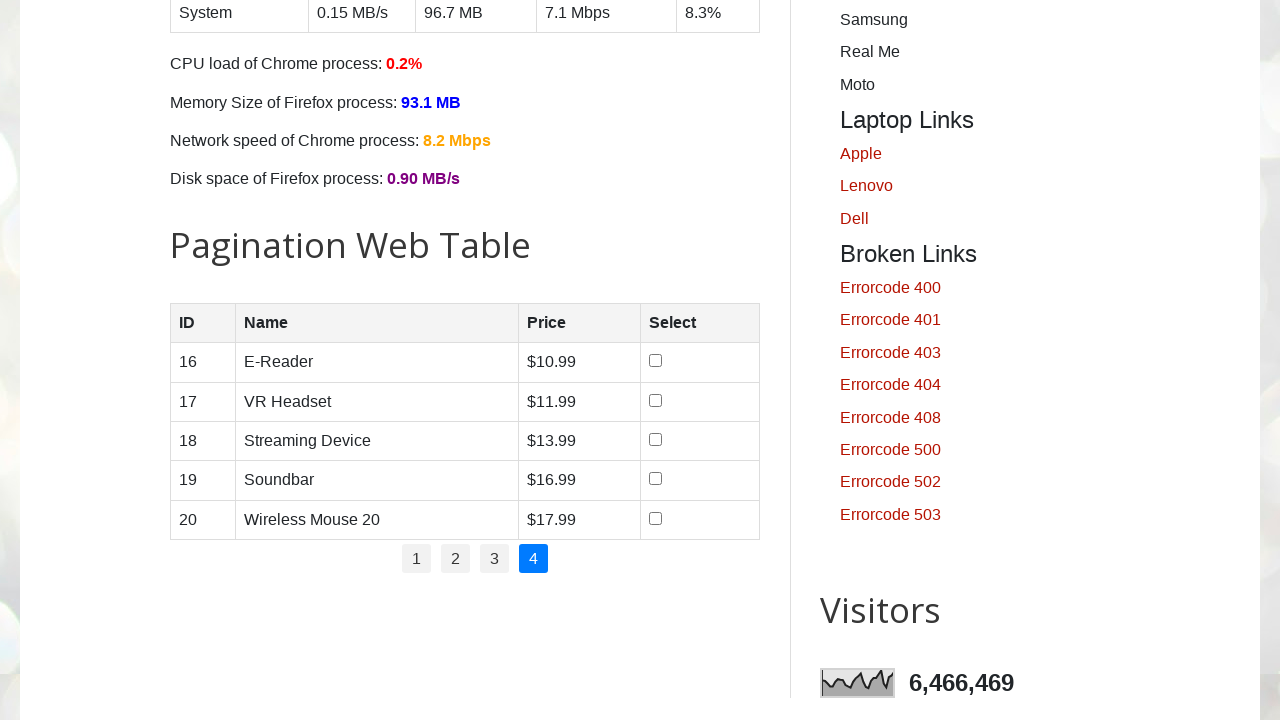

Clicked checkbox in row 1 on page 4 at (656, 361) on //table[@id='productTable']//tbody//tr[1]//td[4]//input[@type='checkbox']
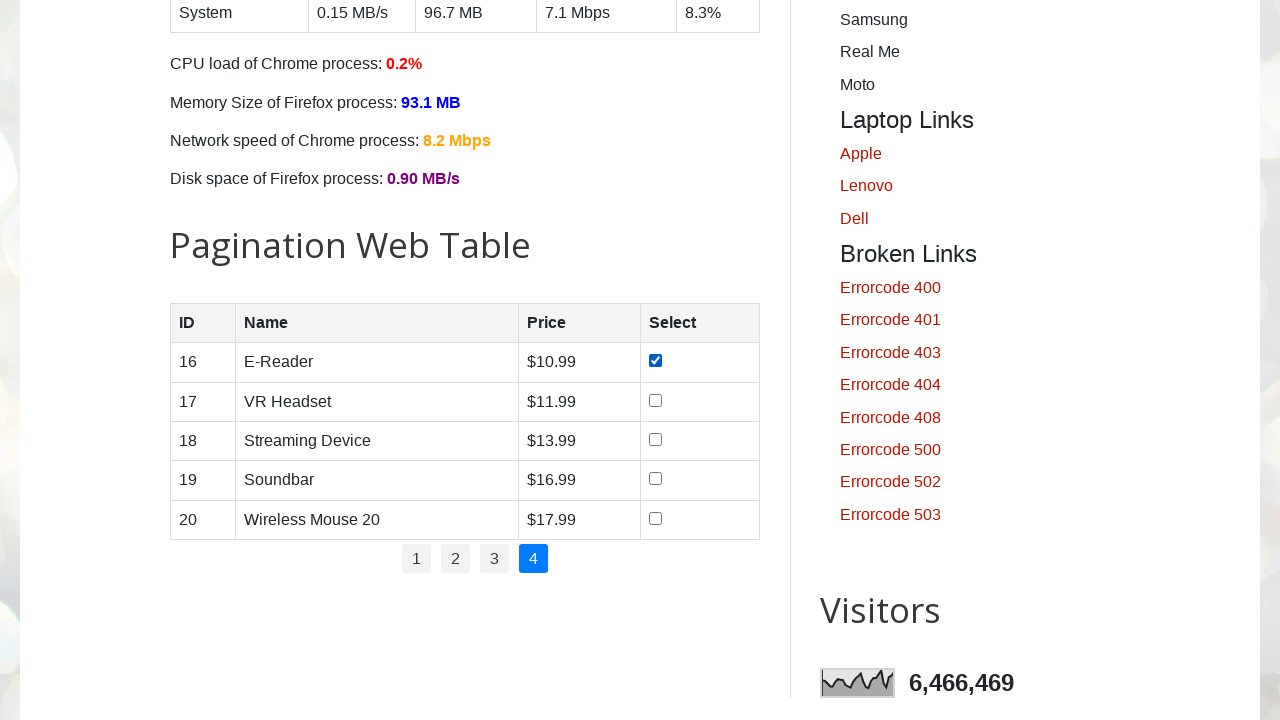

Waited 2 seconds after selecting row 1 checkbox on page 4
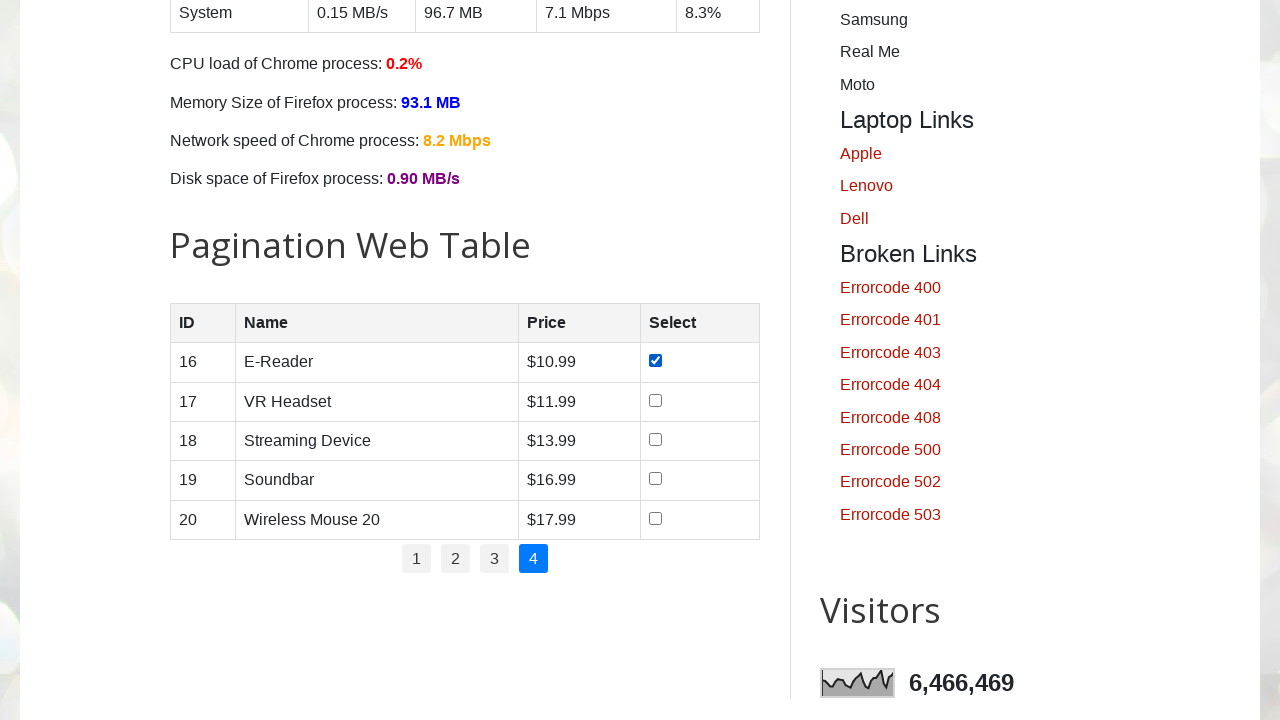

Clicked checkbox in row 2 on page 4 at (656, 400) on //table[@id='productTable']//tbody//tr[2]//td[4]//input[@type='checkbox']
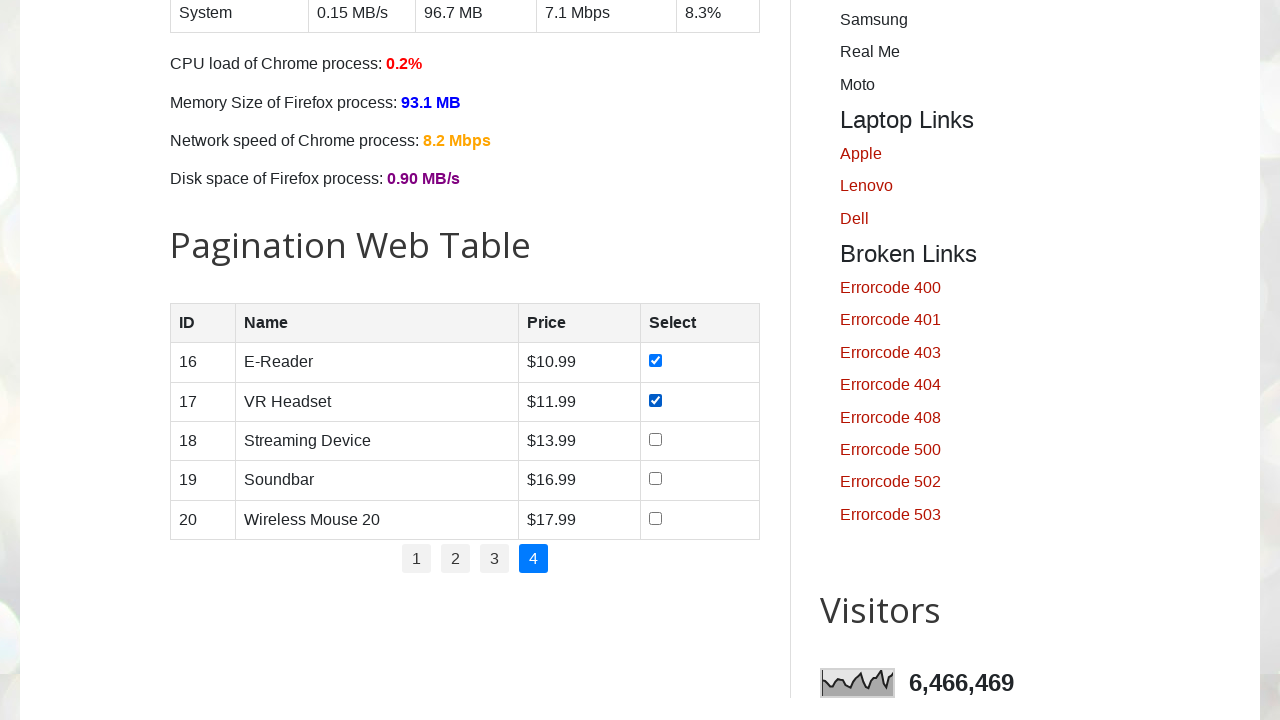

Waited 2 seconds after selecting row 2 checkbox on page 4
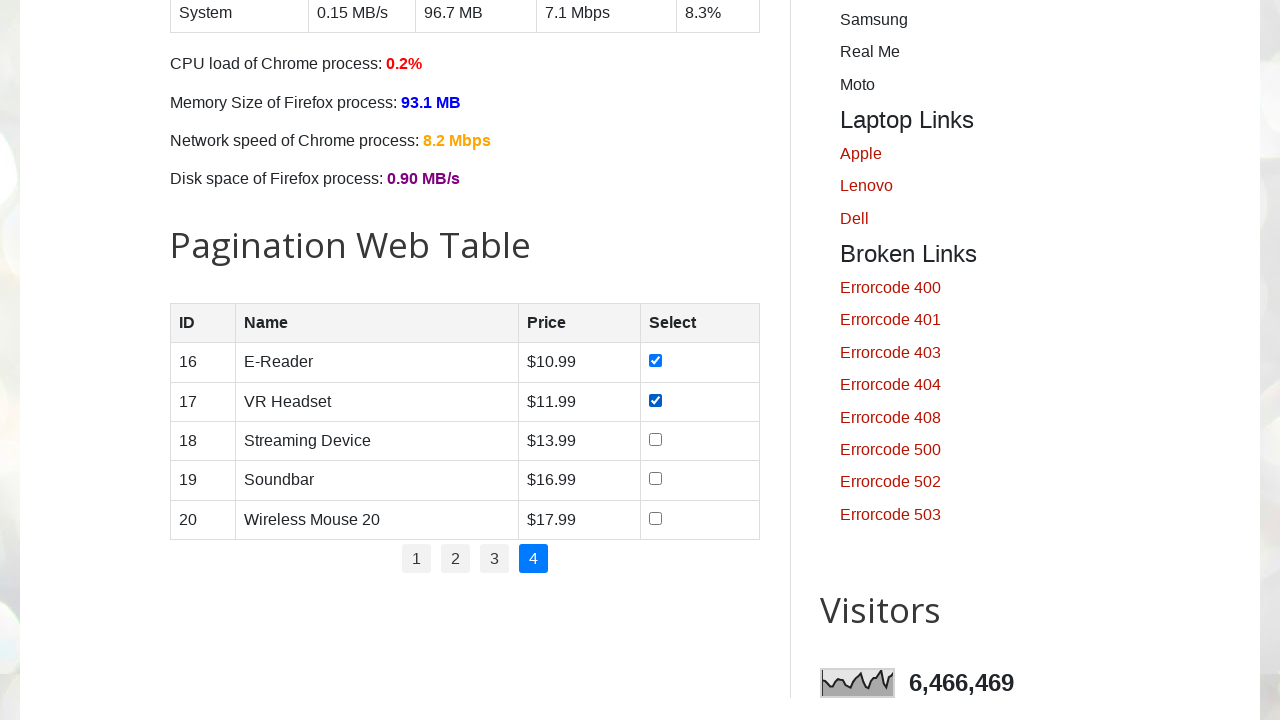

Clicked checkbox in row 3 on page 4 at (656, 439) on //table[@id='productTable']//tbody//tr[3]//td[4]//input[@type='checkbox']
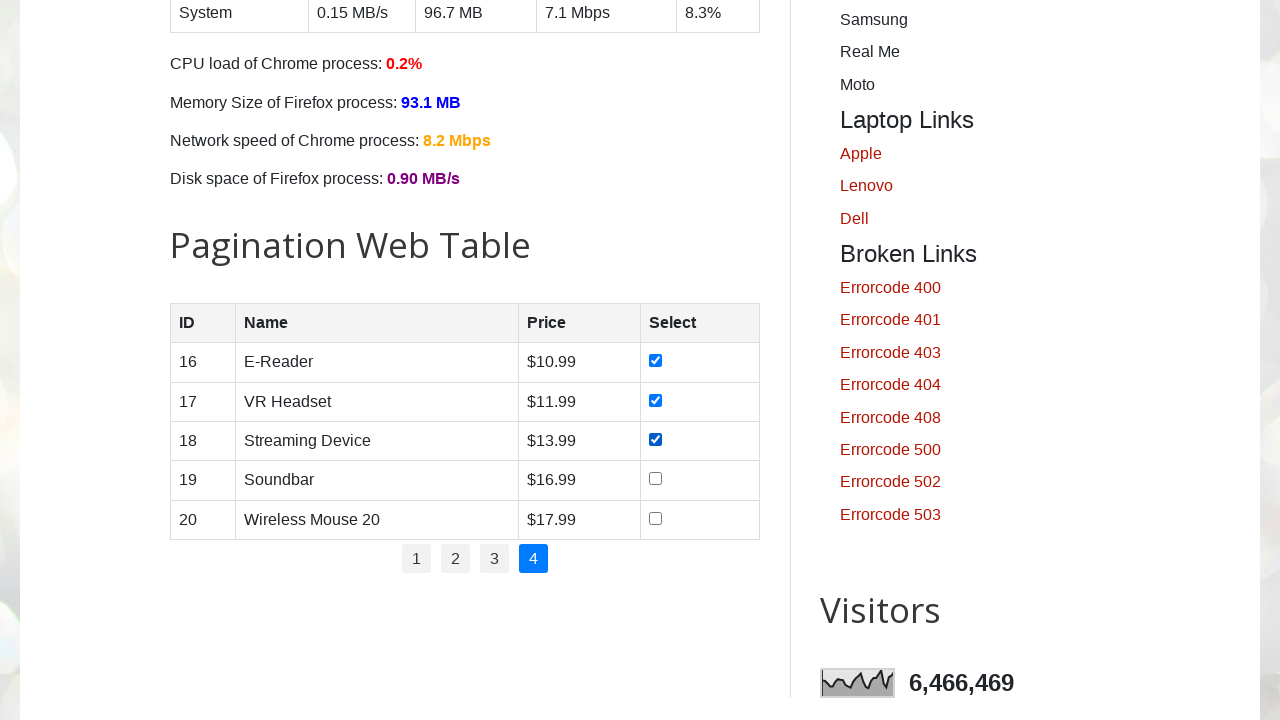

Waited 2 seconds after selecting row 3 checkbox on page 4
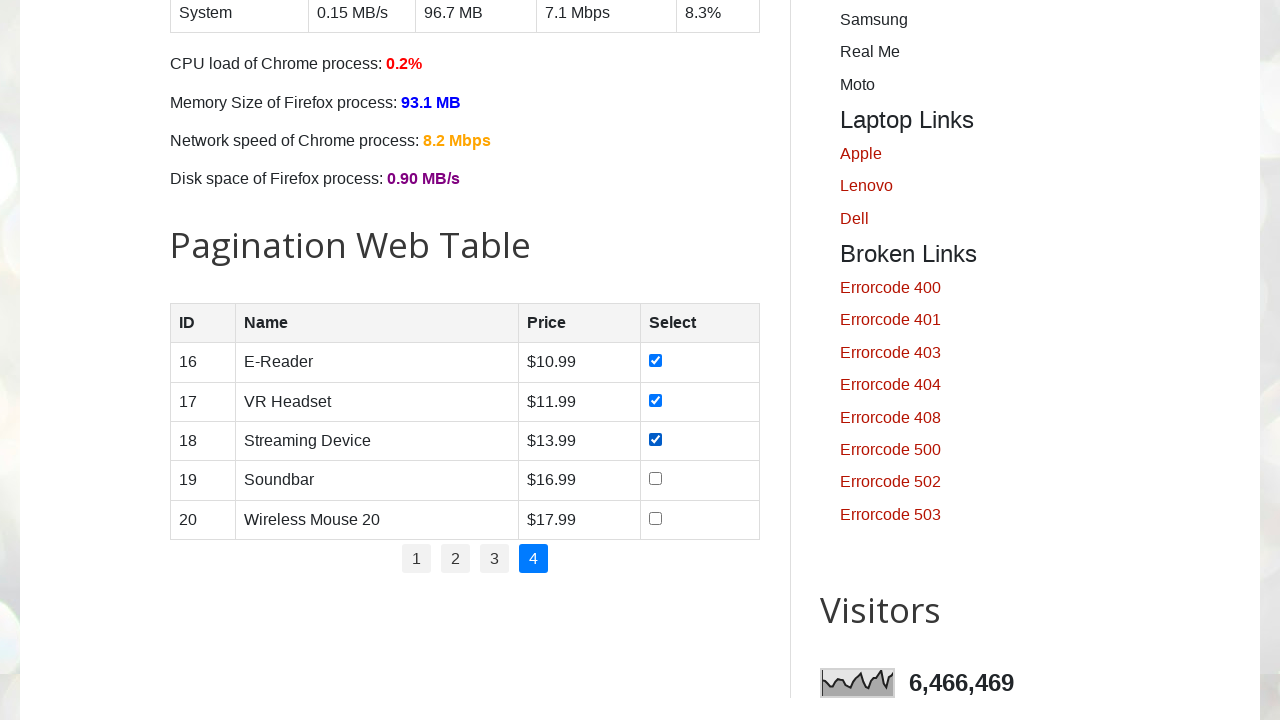

Clicked checkbox in row 4 on page 4 at (656, 479) on //table[@id='productTable']//tbody//tr[4]//td[4]//input[@type='checkbox']
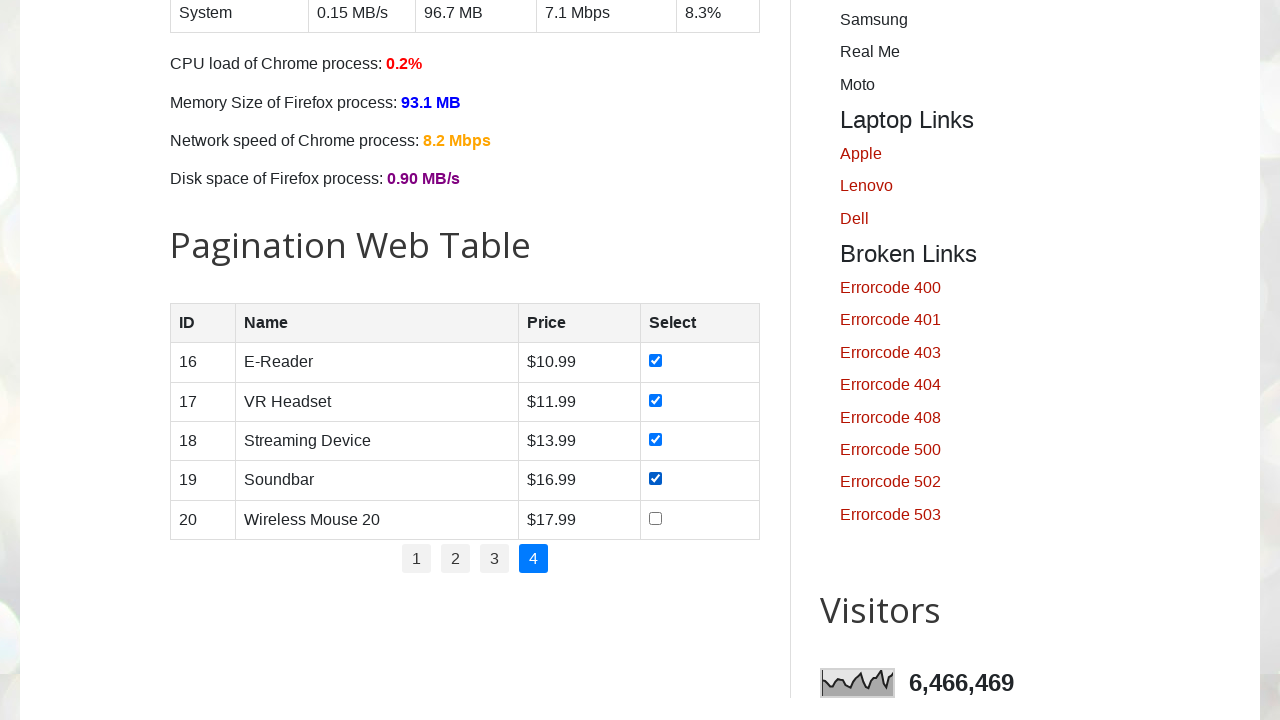

Waited 2 seconds after selecting row 4 checkbox on page 4
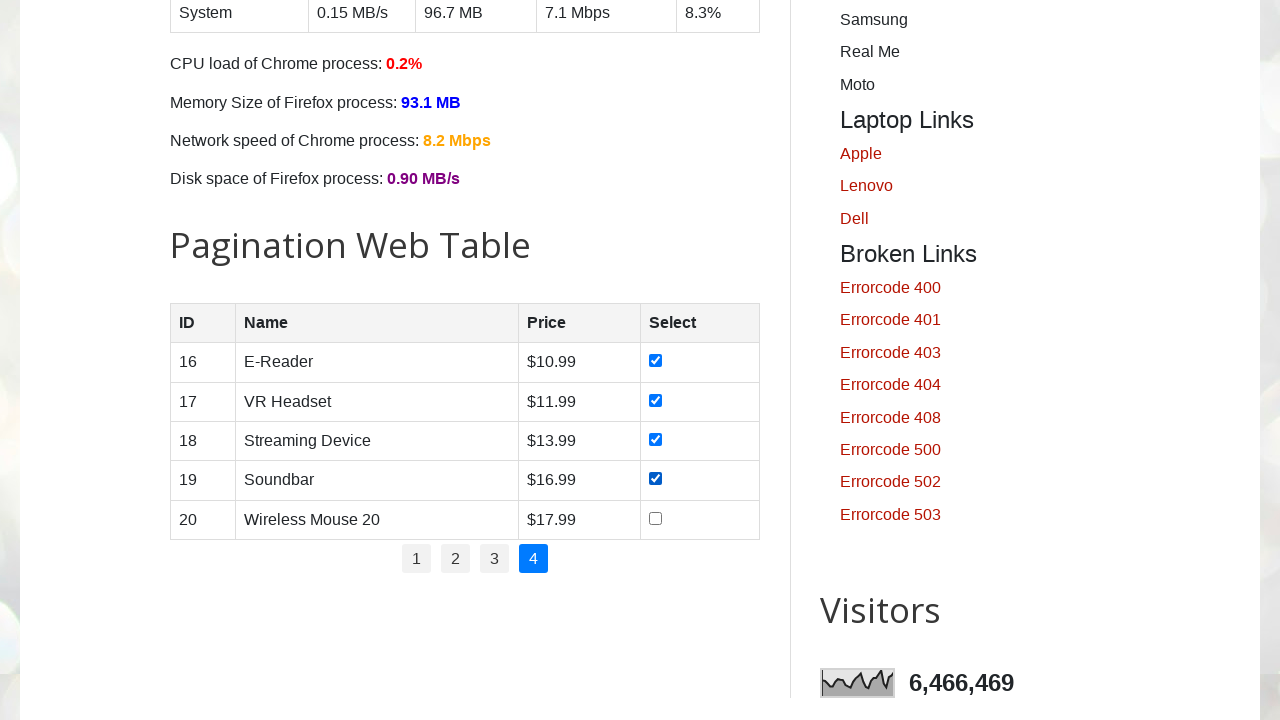

Clicked checkbox in row 5 on page 4 at (656, 518) on //table[@id='productTable']//tbody//tr[5]//td[4]//input[@type='checkbox']
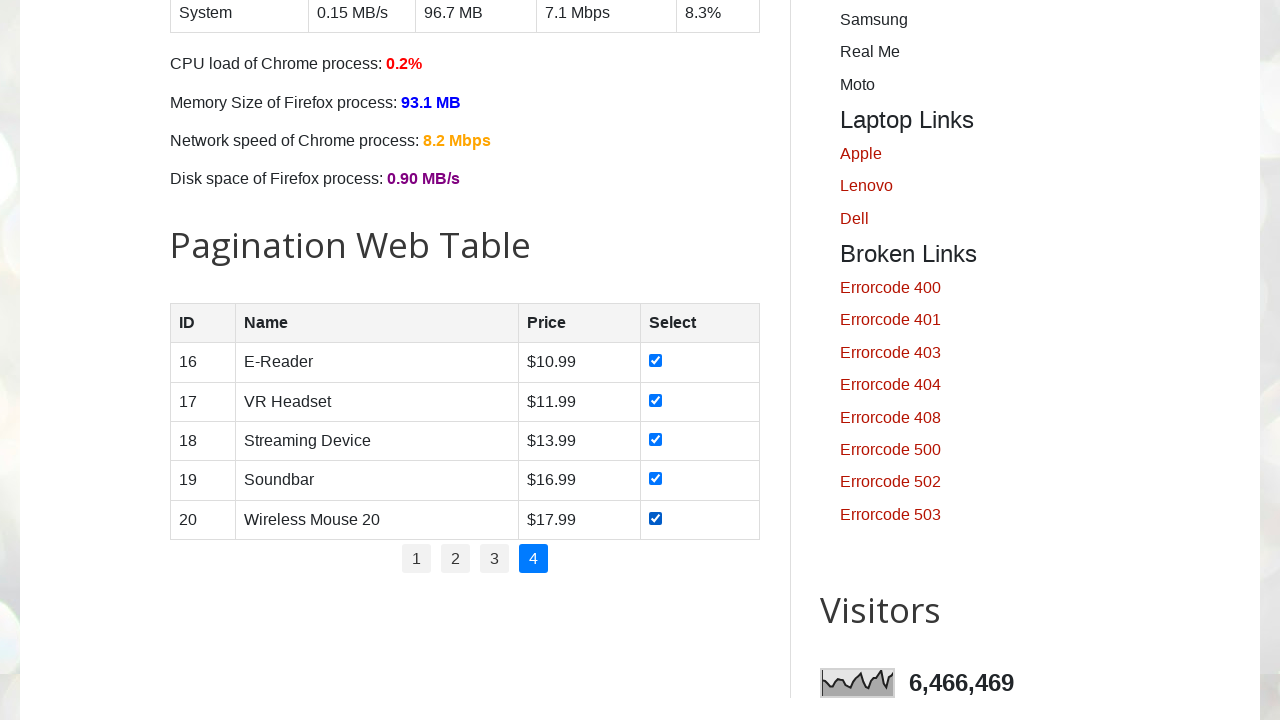

Waited 2 seconds after selecting row 5 checkbox on page 4
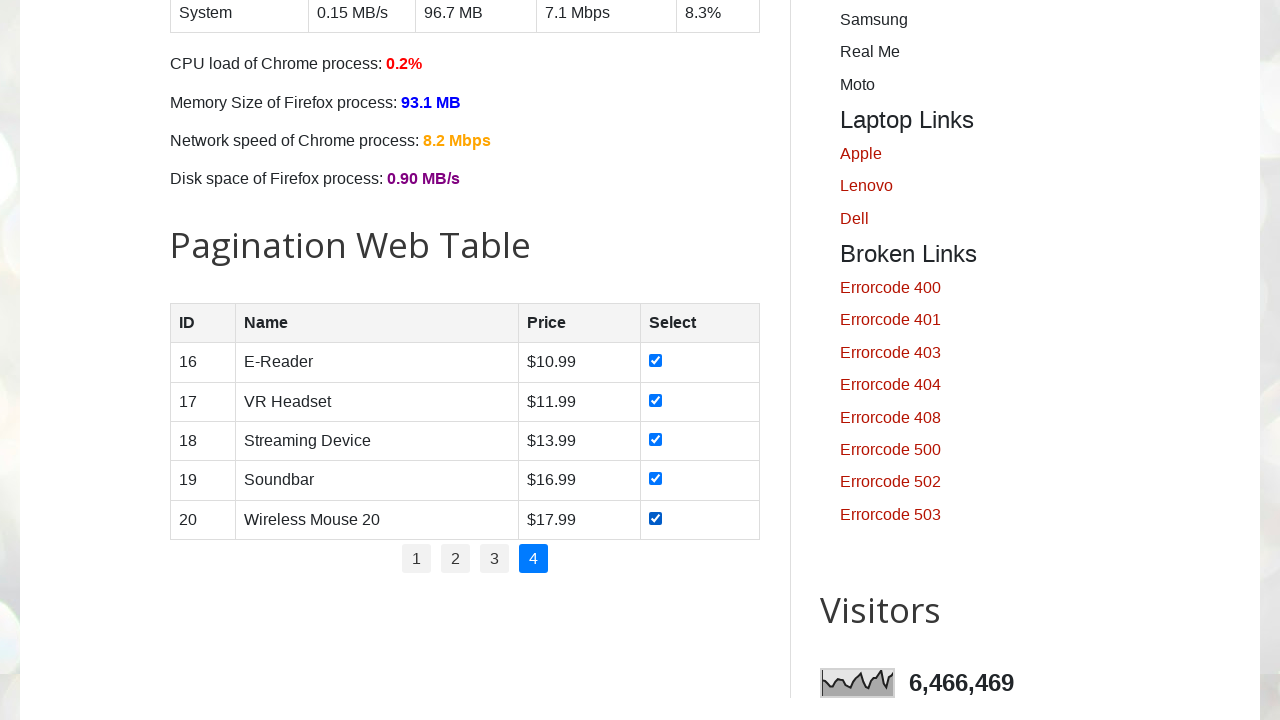

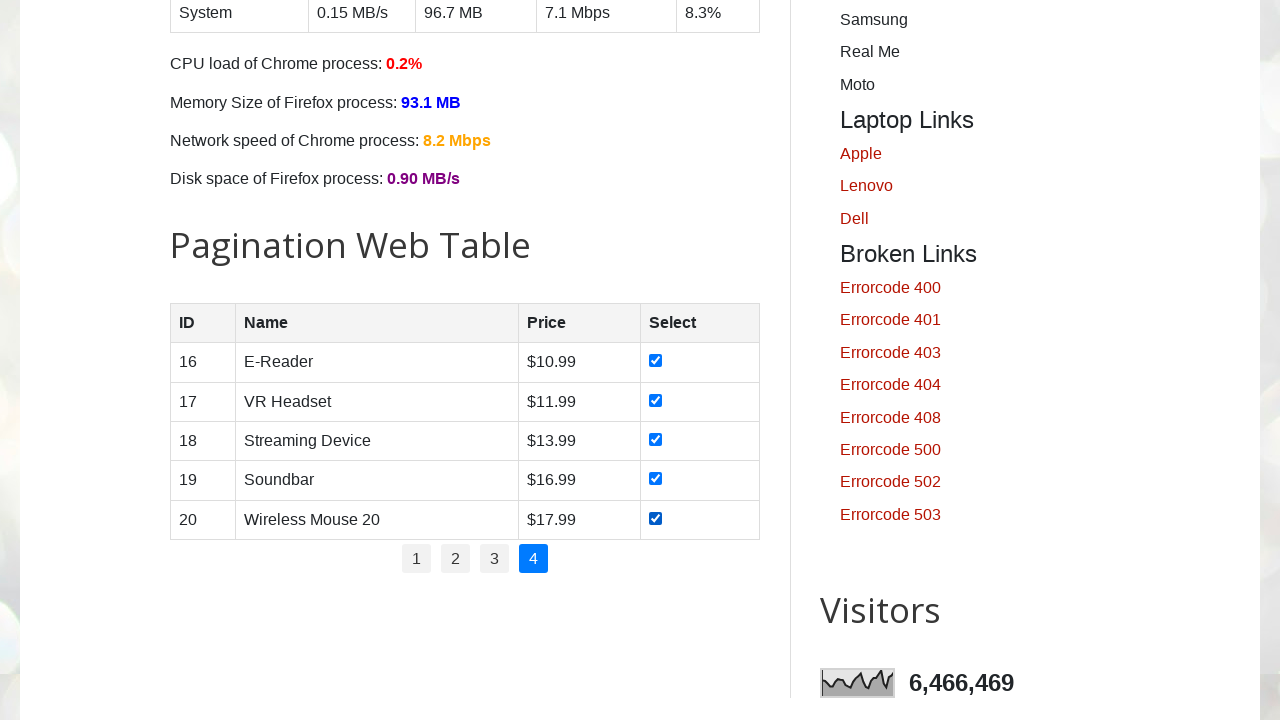